Navigates to a LINE fact-checker category page, iterates through table rows checking for items marked as "不實" (false), clicks on matching items to view details, then navigates back to the list.

Starting URL: https://fact-checker.line.me/category?type=verified&params=%7B%22size%22%3A12,%22sort%22%3A%7B%22updatedAt%22%3A%7B%22dir%22%3A%22desc%22,%22default%22%3Atrue%7D%7D,%22page%22%3A0%7D&displayList=true&filterType=all

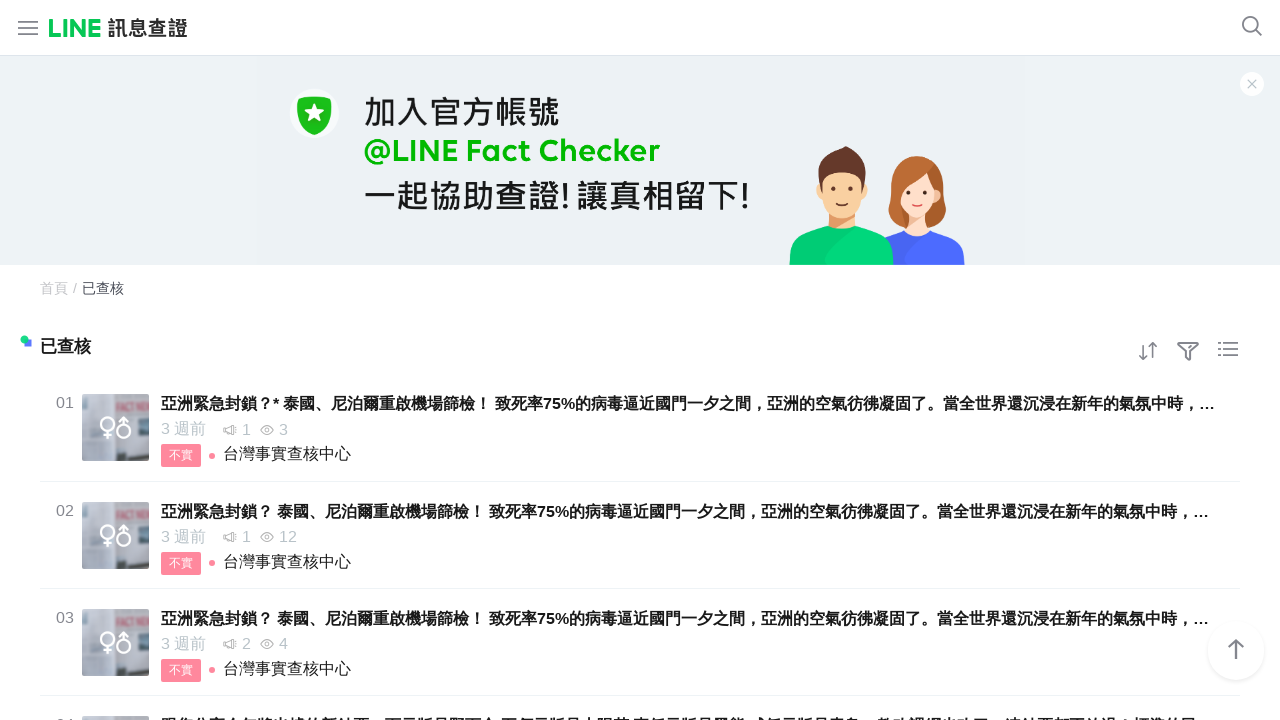

Waited for table to load
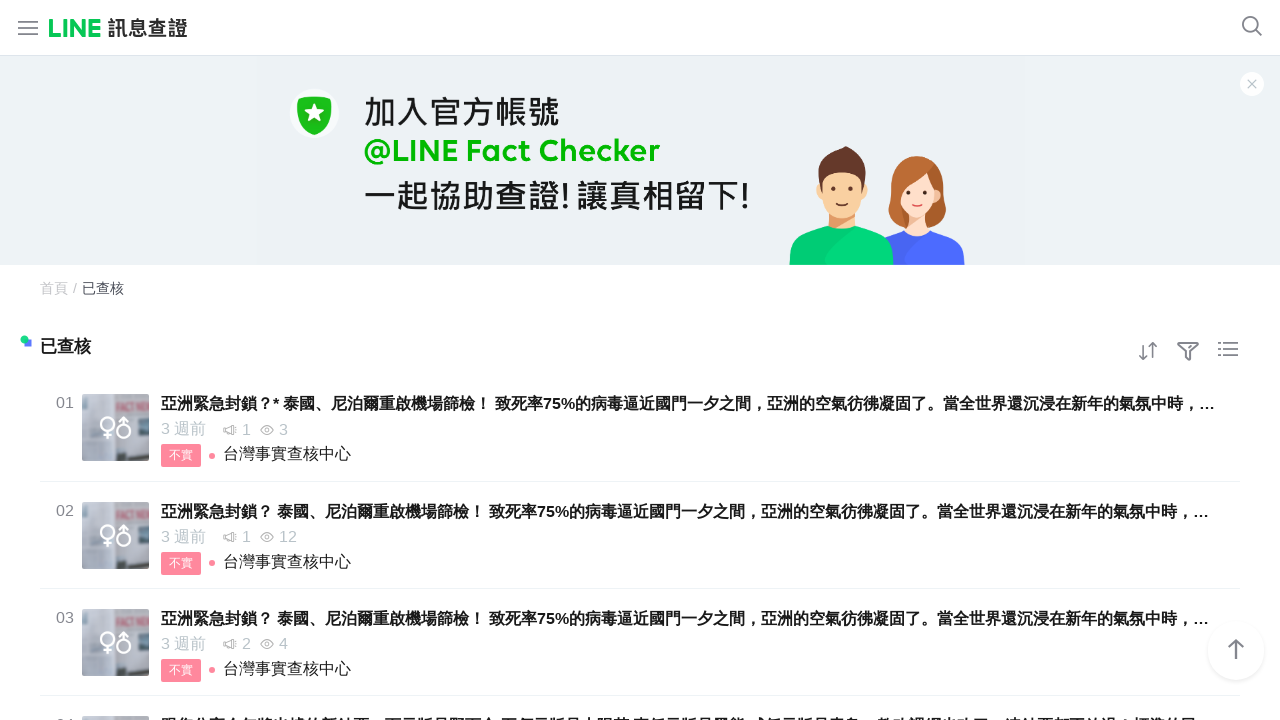

Located status element for row 1
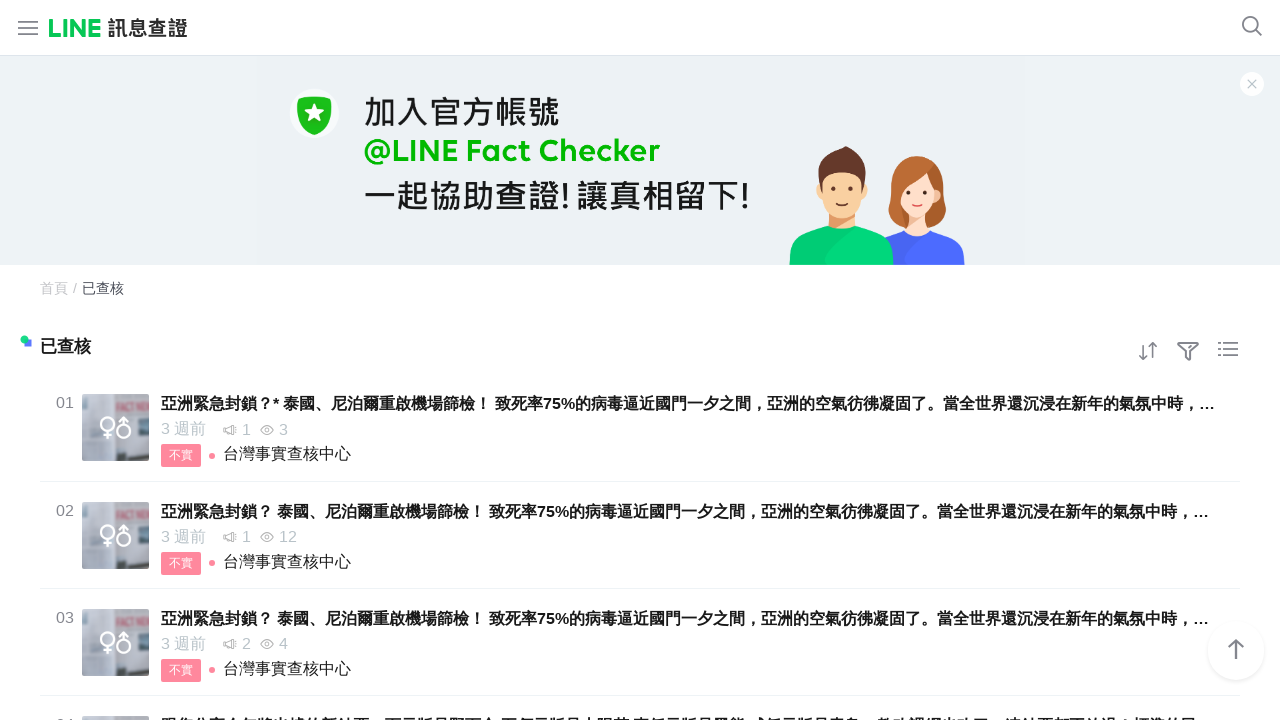

Found '不實' (false) status in row 1
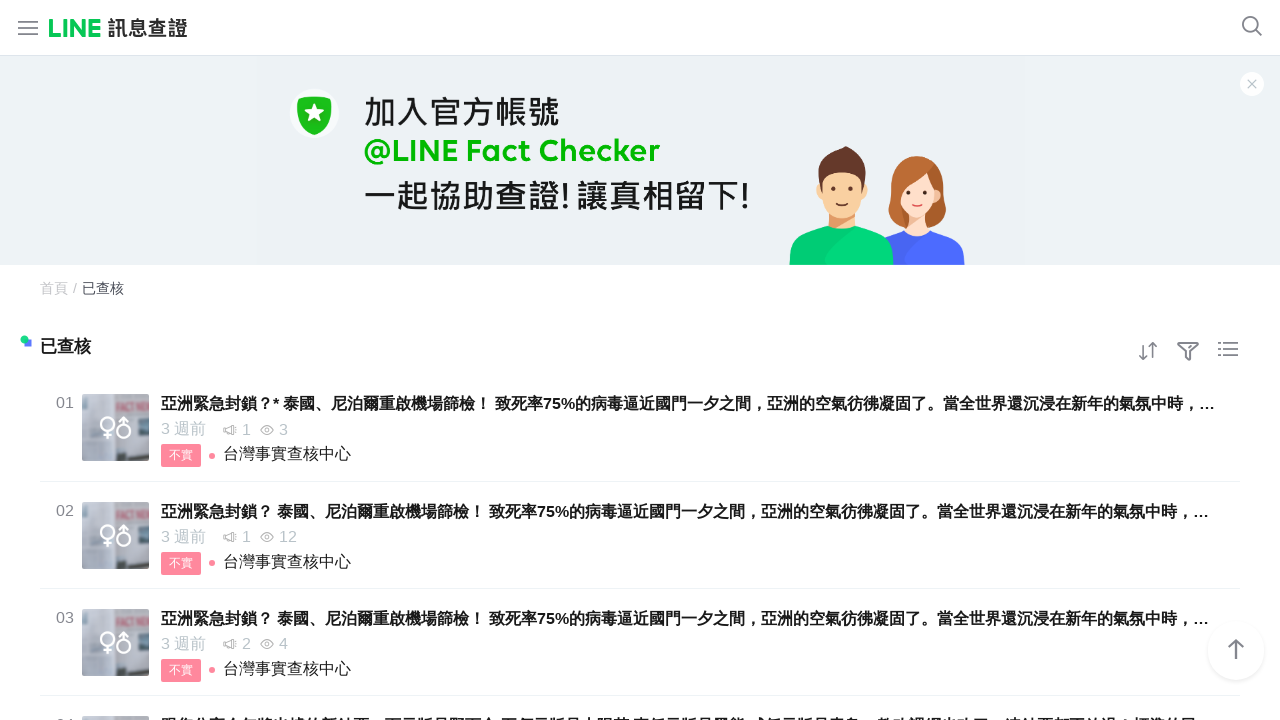

Clicked on row 1 to view details at (720, 404) on xpath=//*[@id="app"]/div[2]/div[2]/div[2]/div/div[2]/div[2]/table/tbody/tr[1]/td
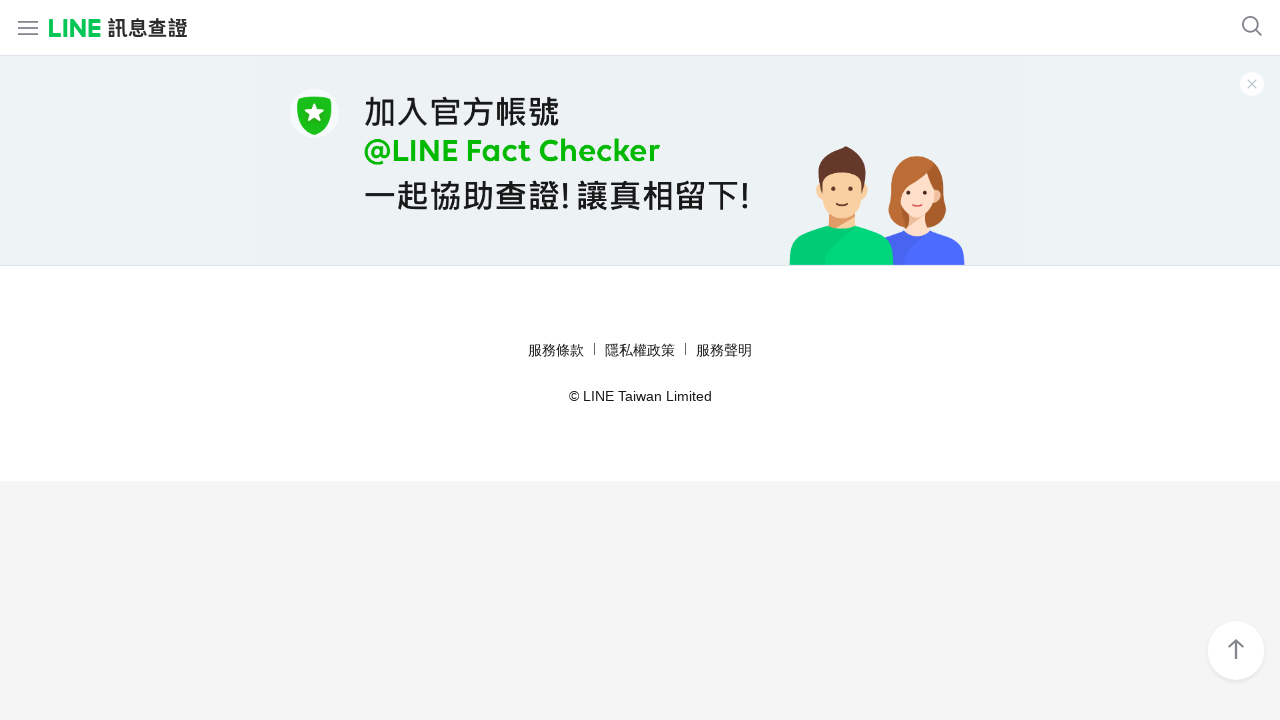

Waited for detail page to load (networkidle)
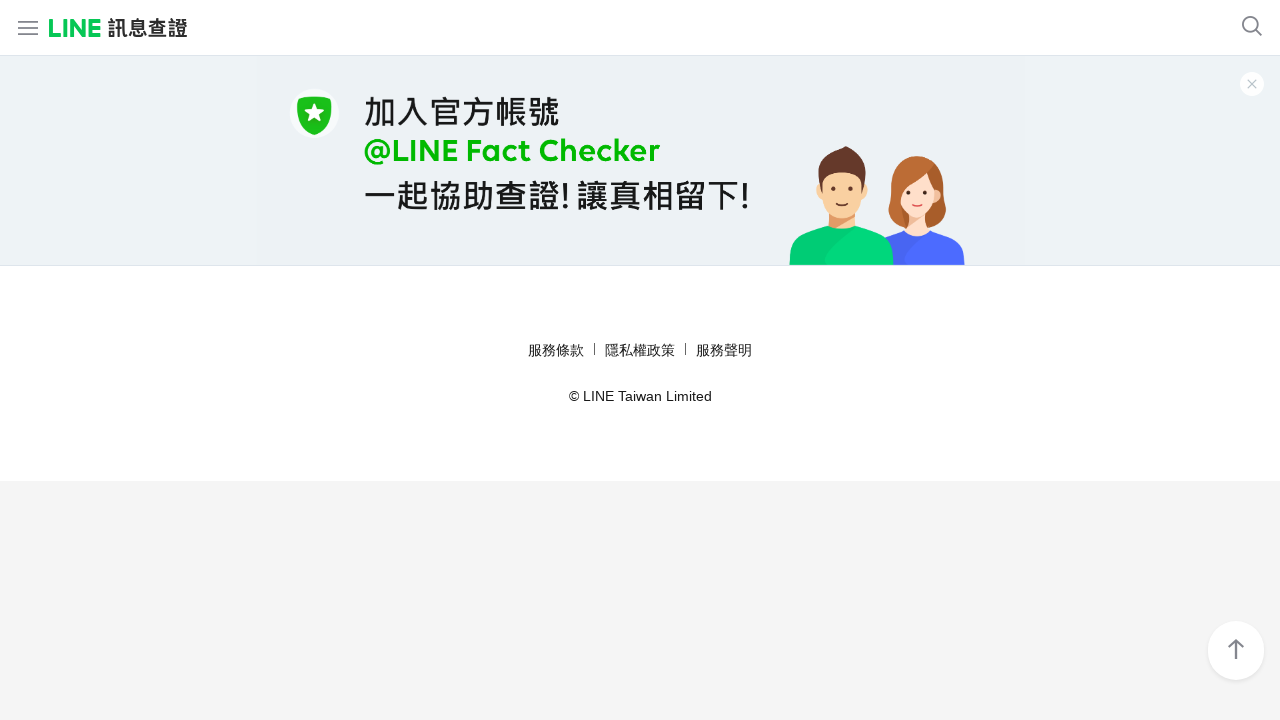

Waited for detail page heading to be visible
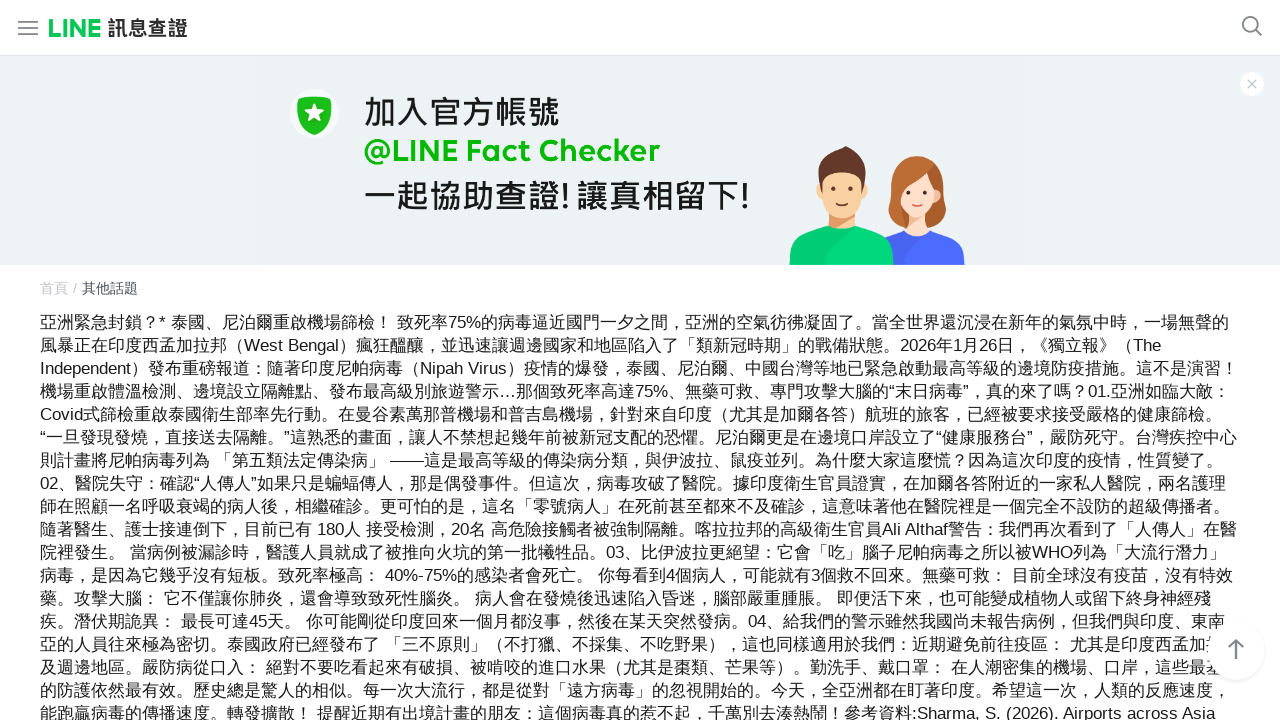

Navigated back to fact-checker list
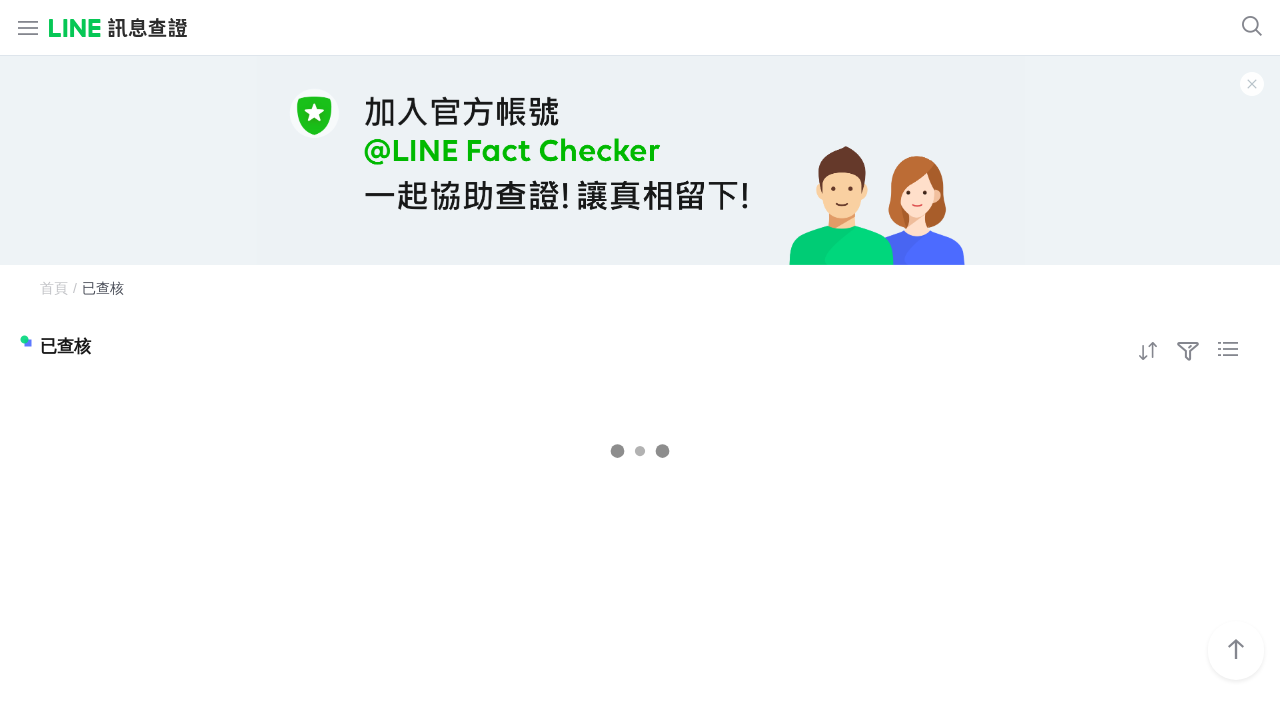

Waited for table to reload after navigation back
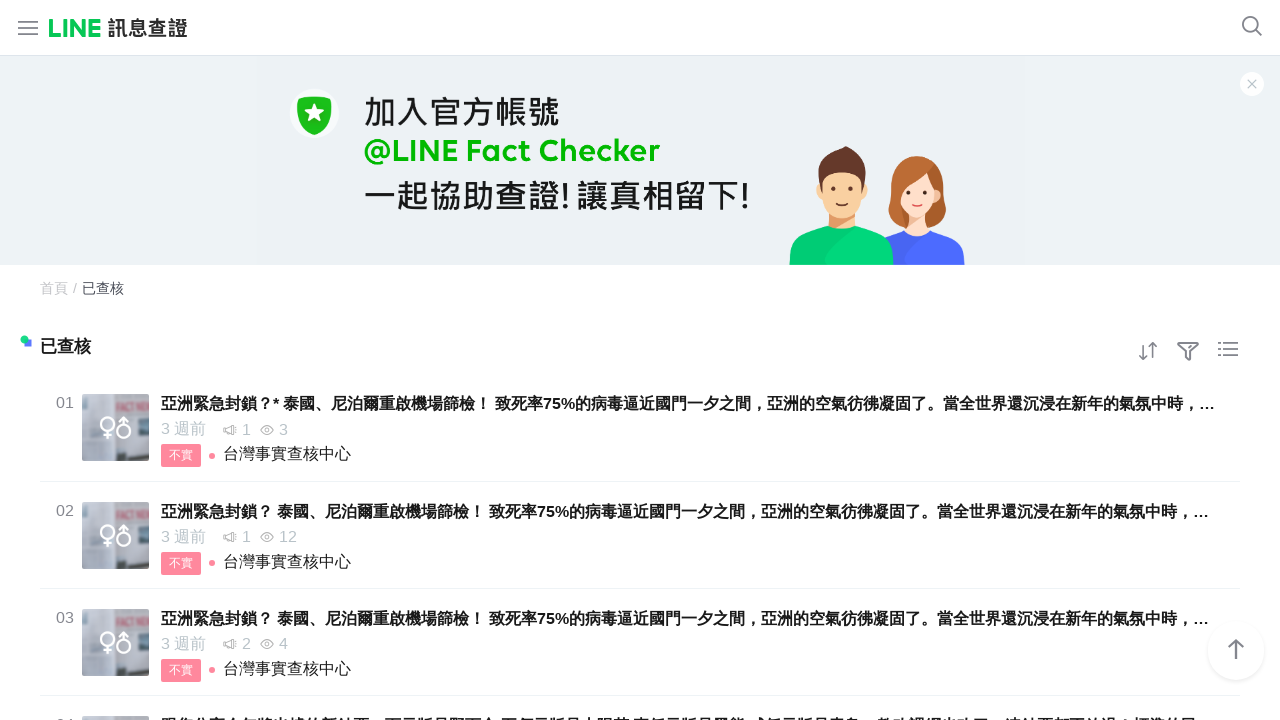

Located status element for row 2
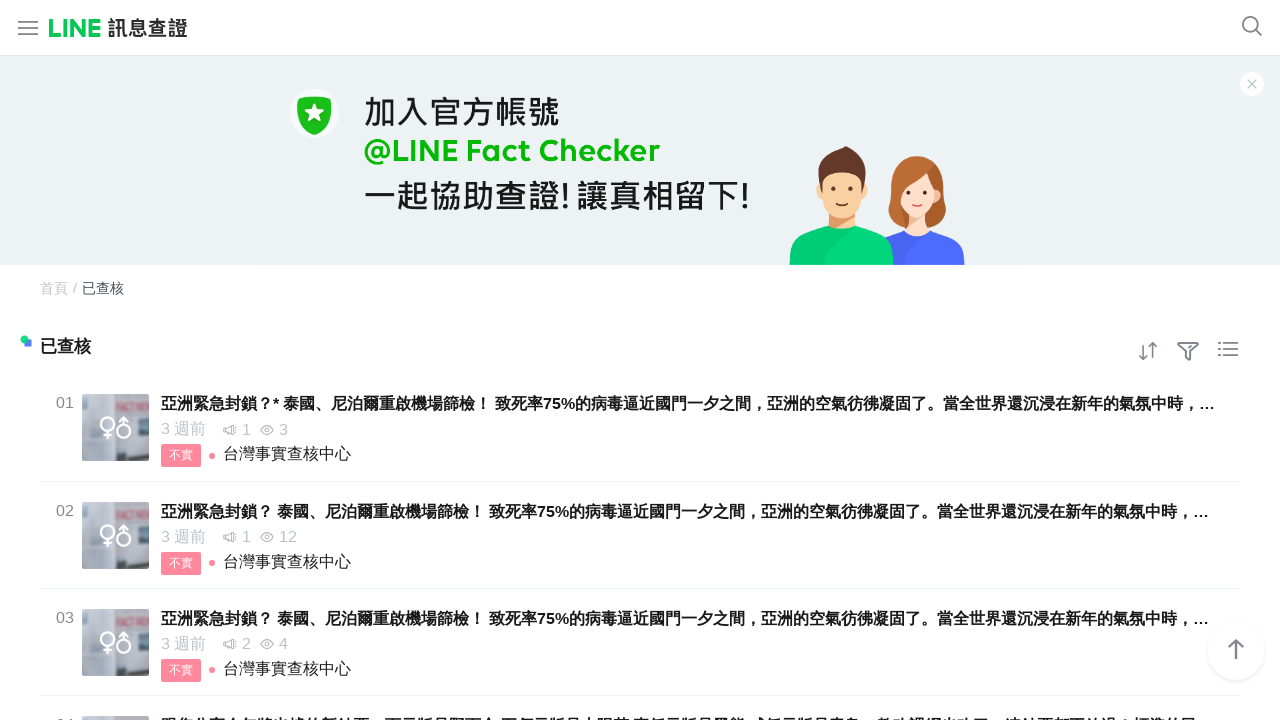

Found '不實' (false) status in row 2
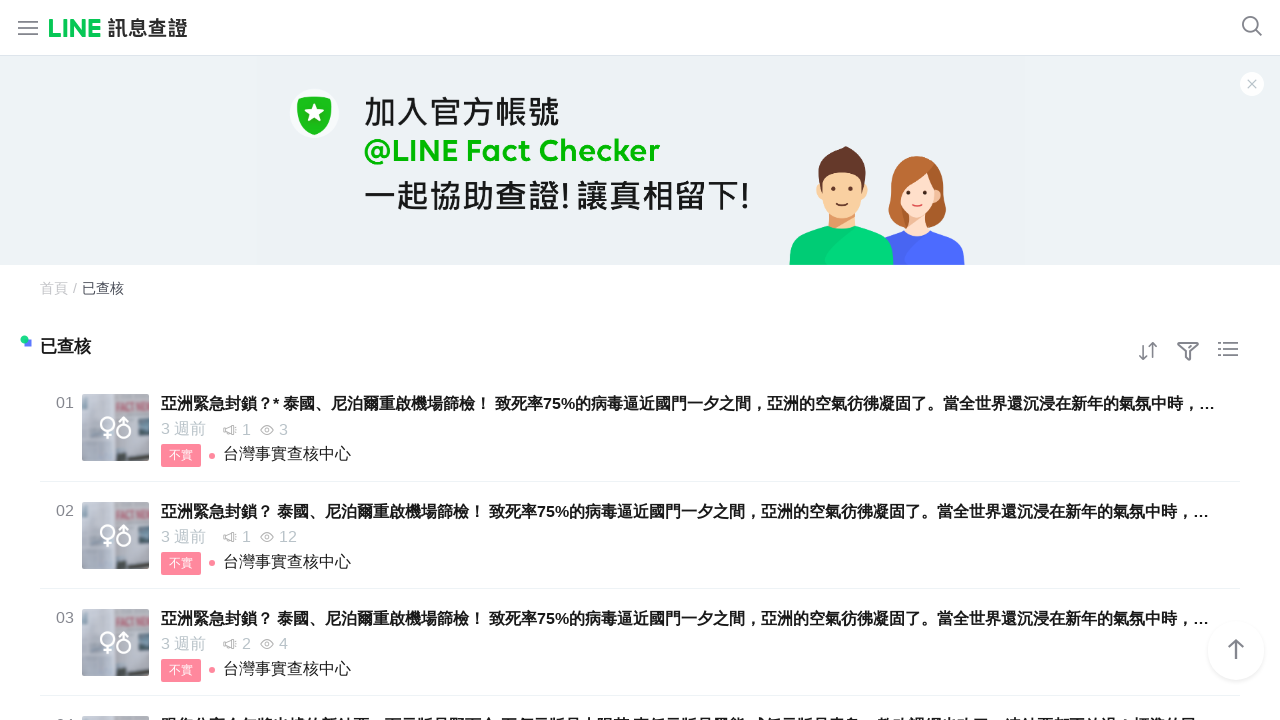

Clicked on row 2 to view details at (720, 511) on xpath=//*[@id="app"]/div[2]/div[2]/div[2]/div/div[2]/div[2]/table/tbody/tr[2]/td
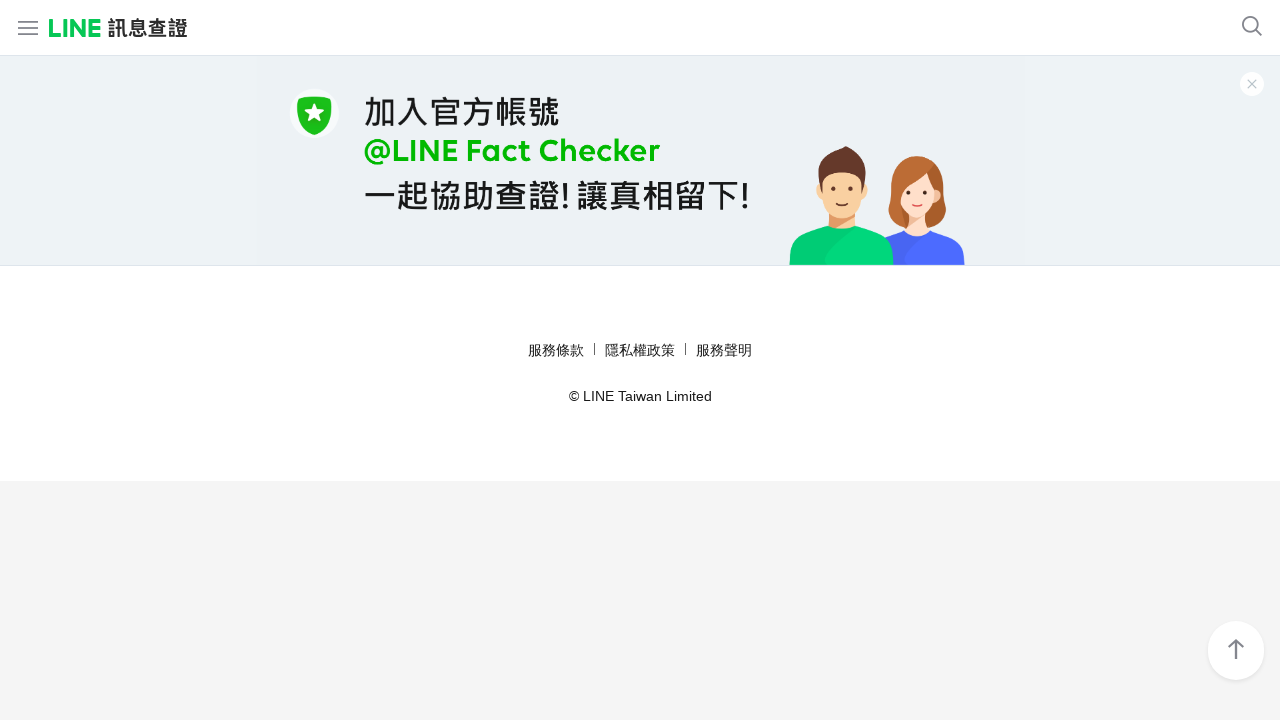

Waited for detail page to load (networkidle)
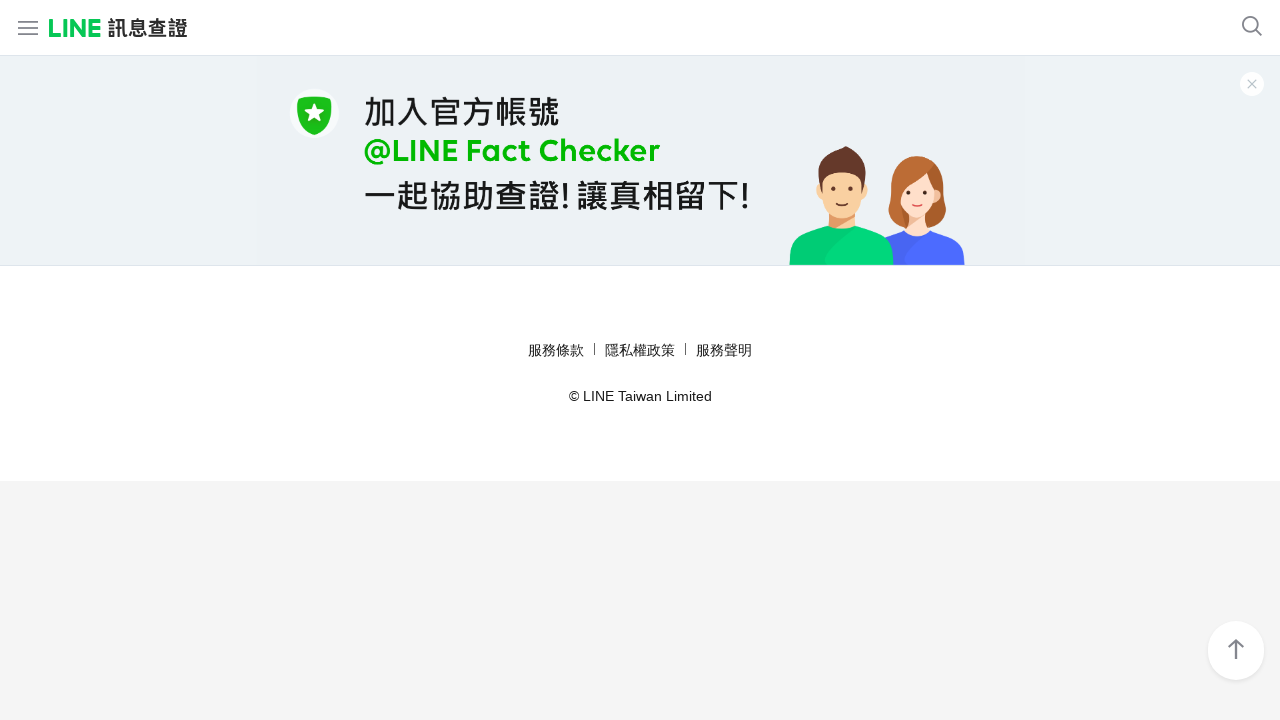

Waited for detail page heading to be visible
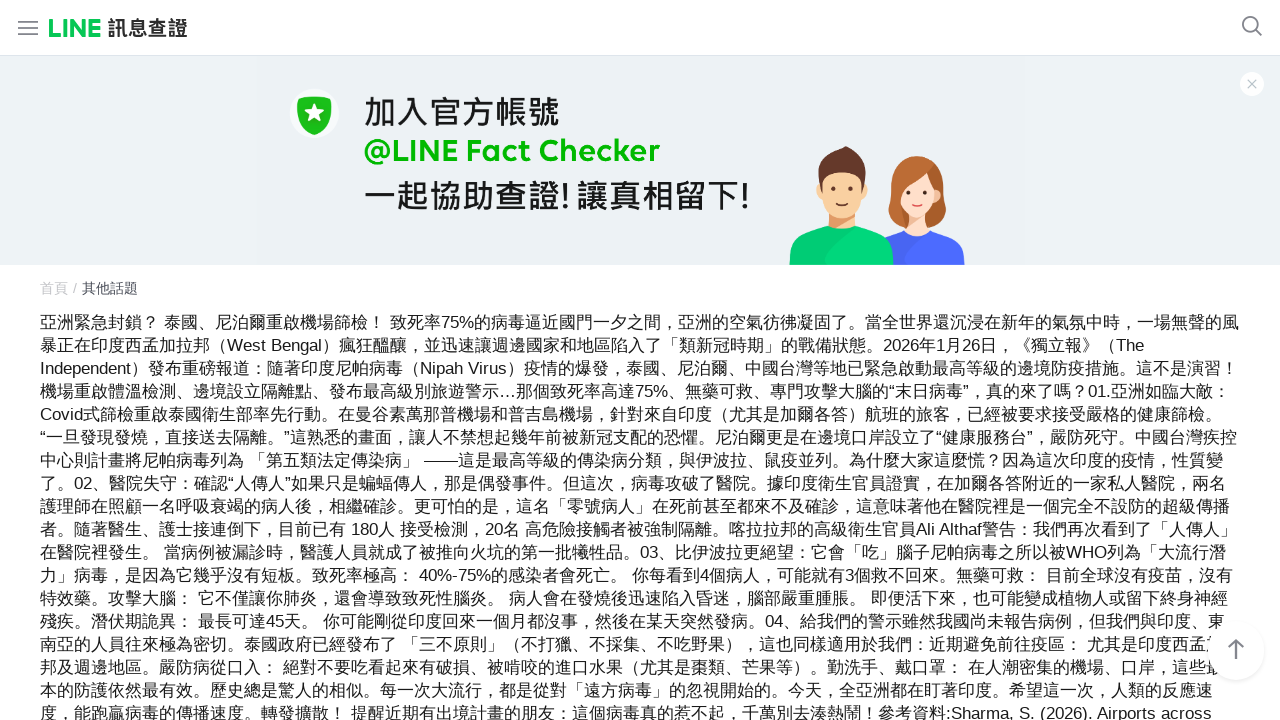

Navigated back to fact-checker list
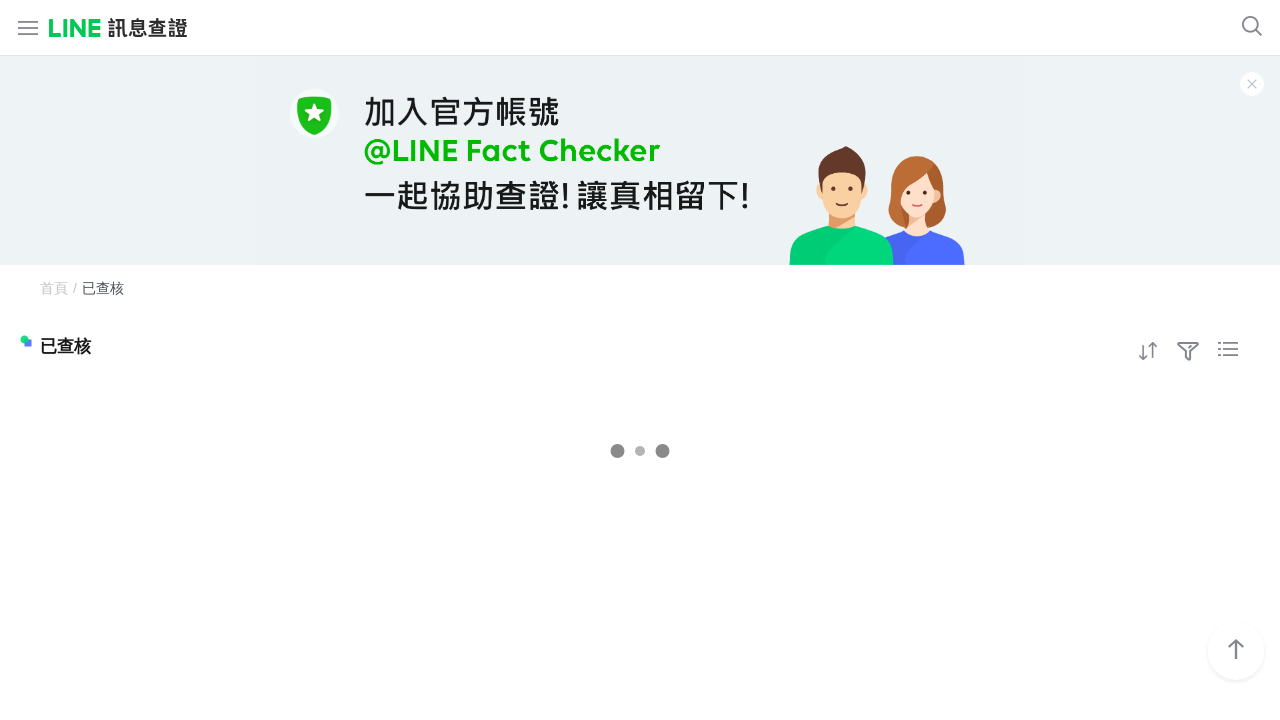

Waited for table to reload after navigation back
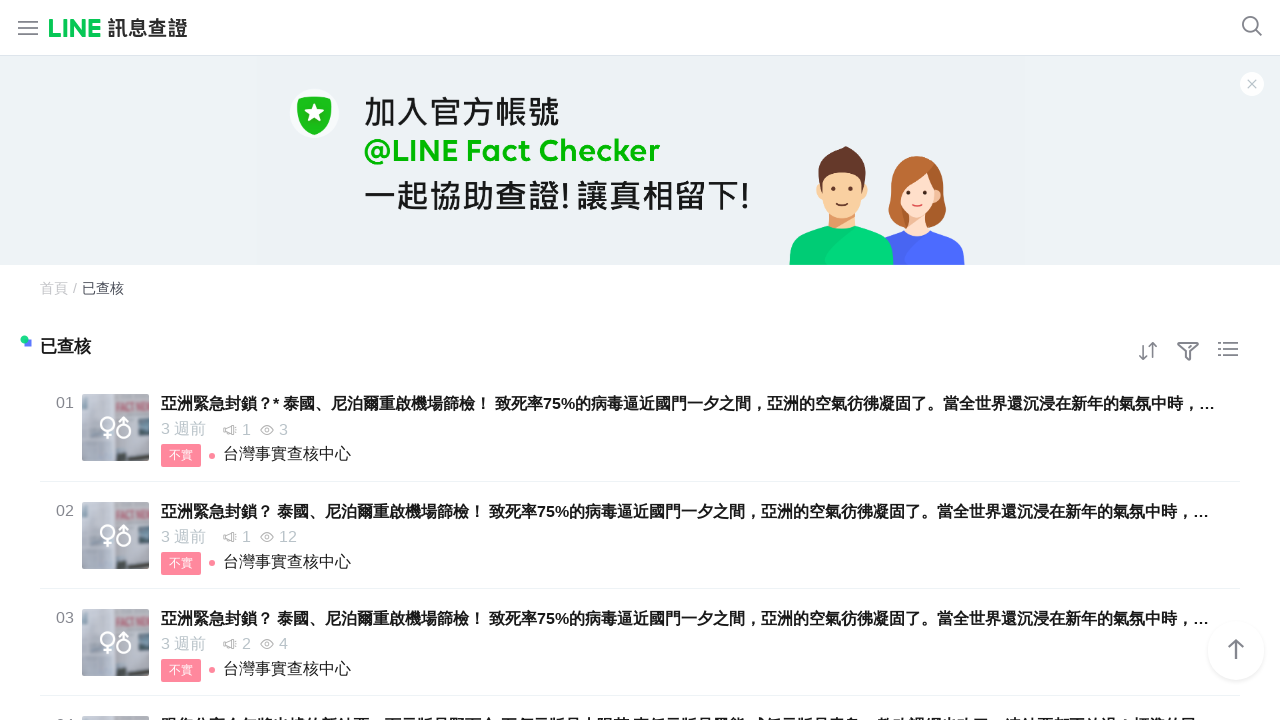

Located status element for row 3
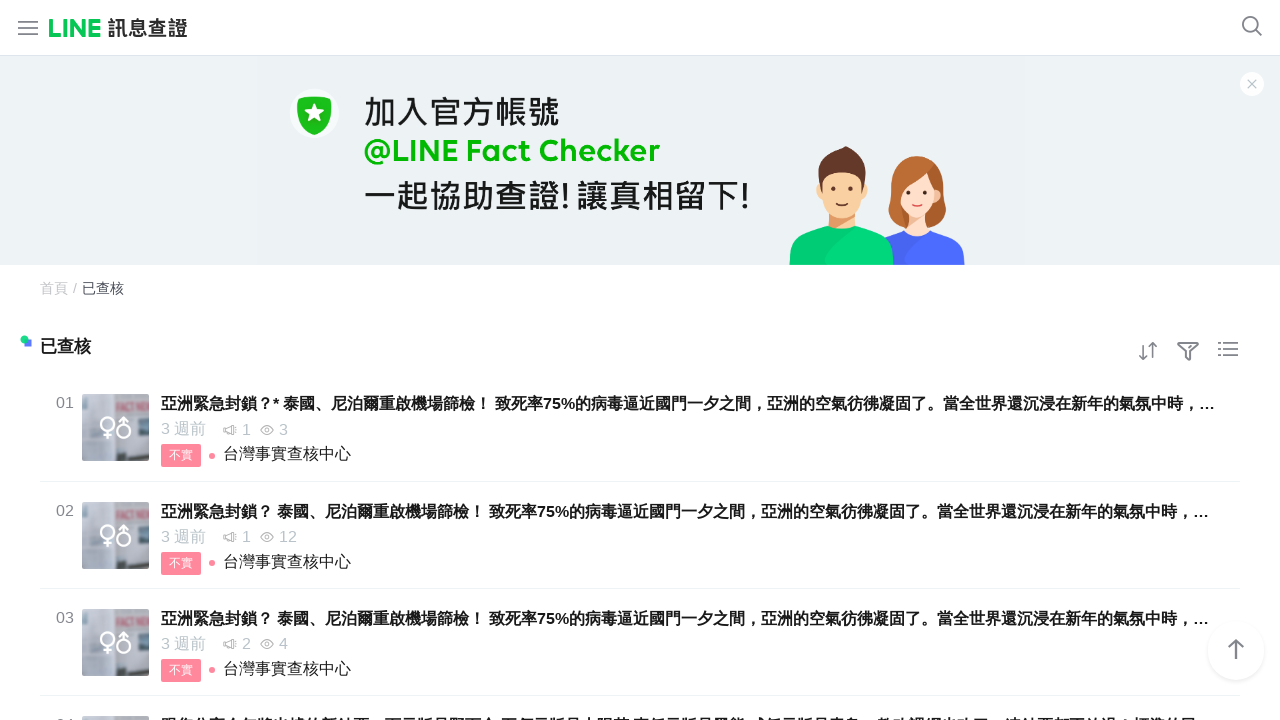

Found '不實' (false) status in row 3
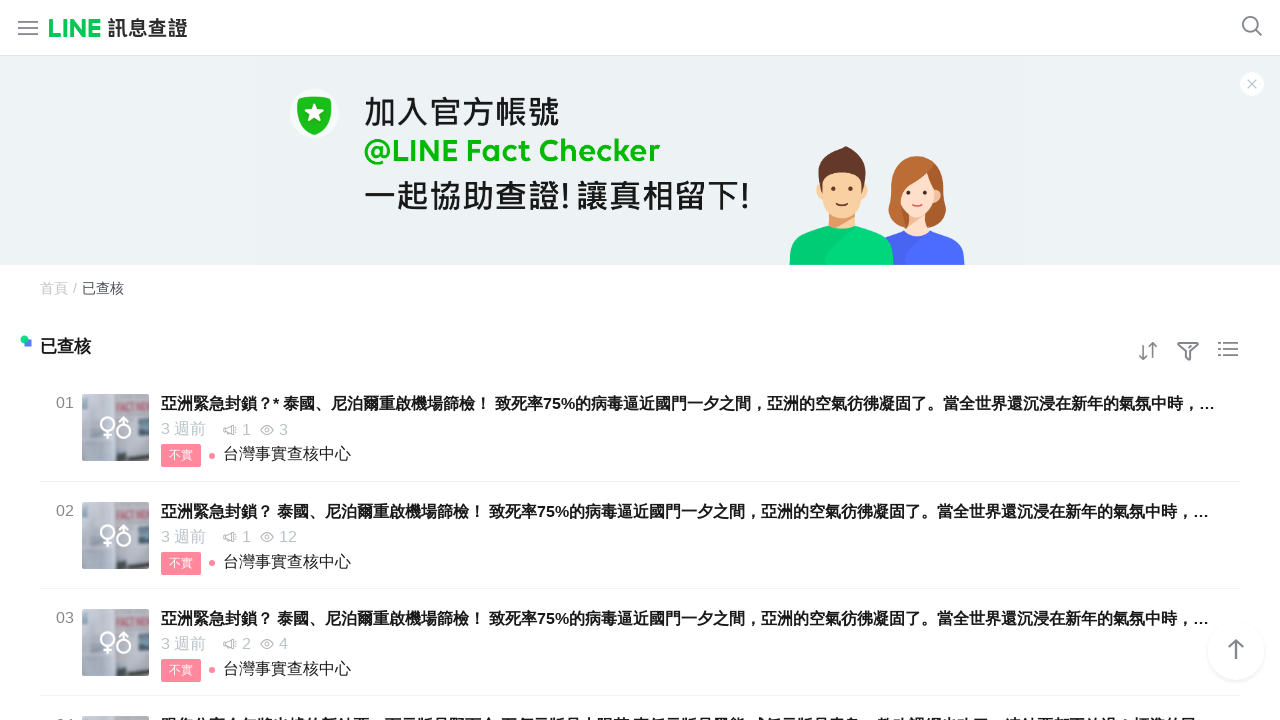

Clicked on row 3 to view details at (720, 618) on xpath=//*[@id="app"]/div[2]/div[2]/div[2]/div/div[2]/div[2]/table/tbody/tr[3]/td
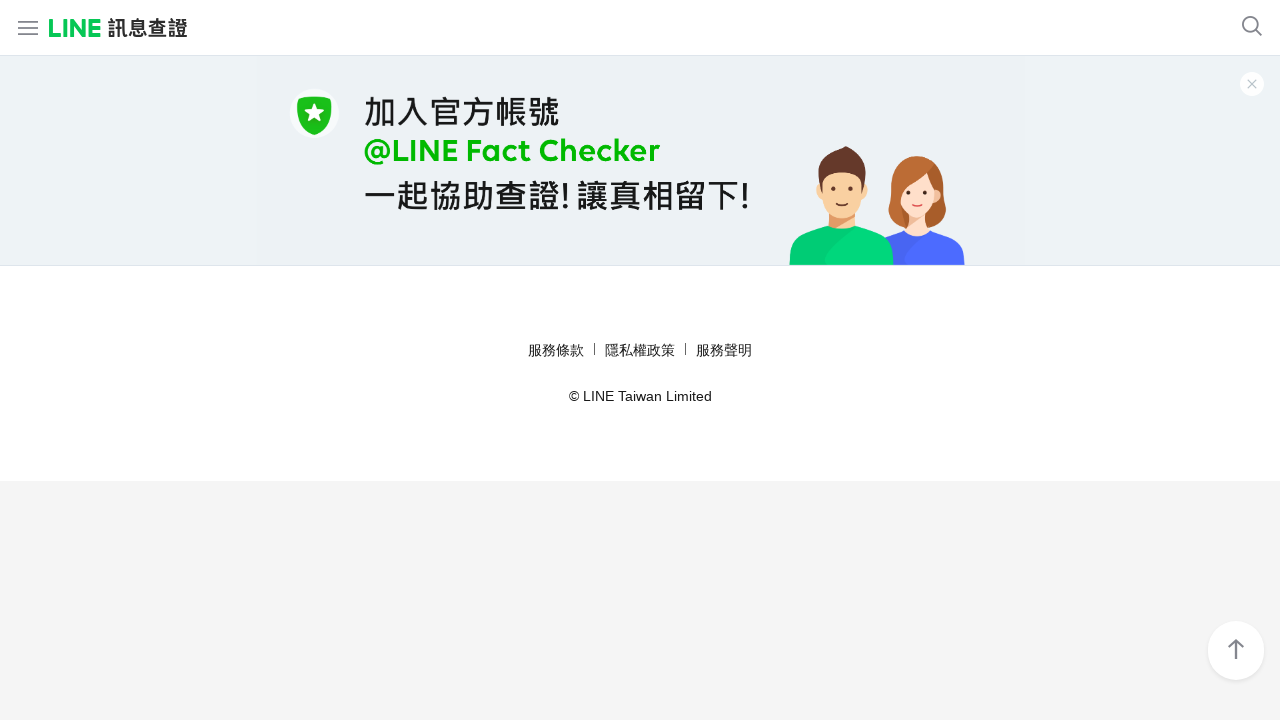

Waited for detail page to load (networkidle)
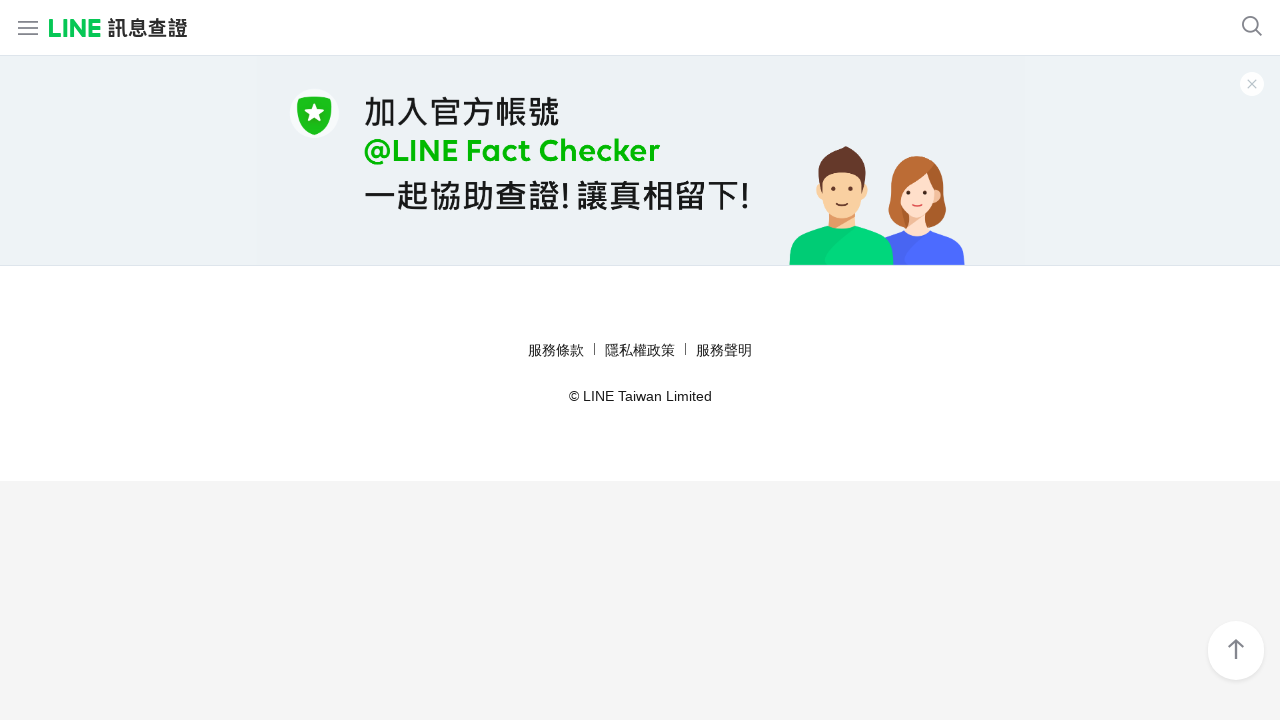

Waited for detail page heading to be visible
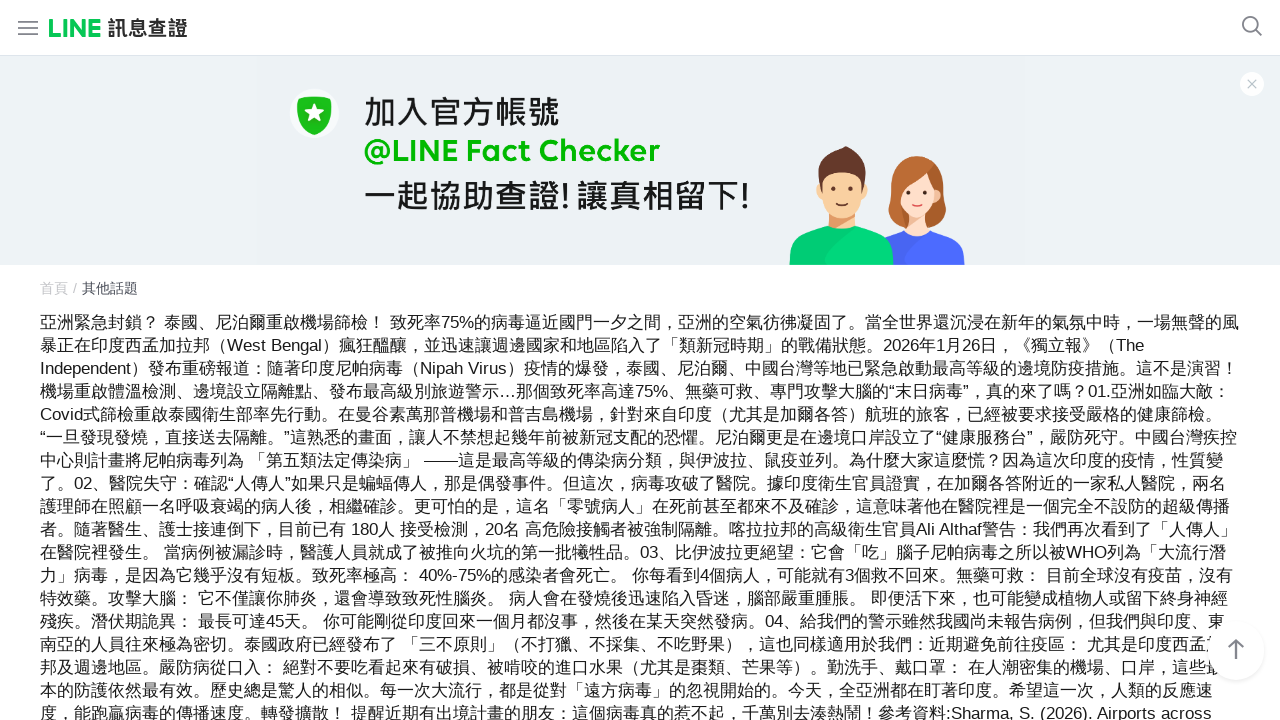

Navigated back to fact-checker list
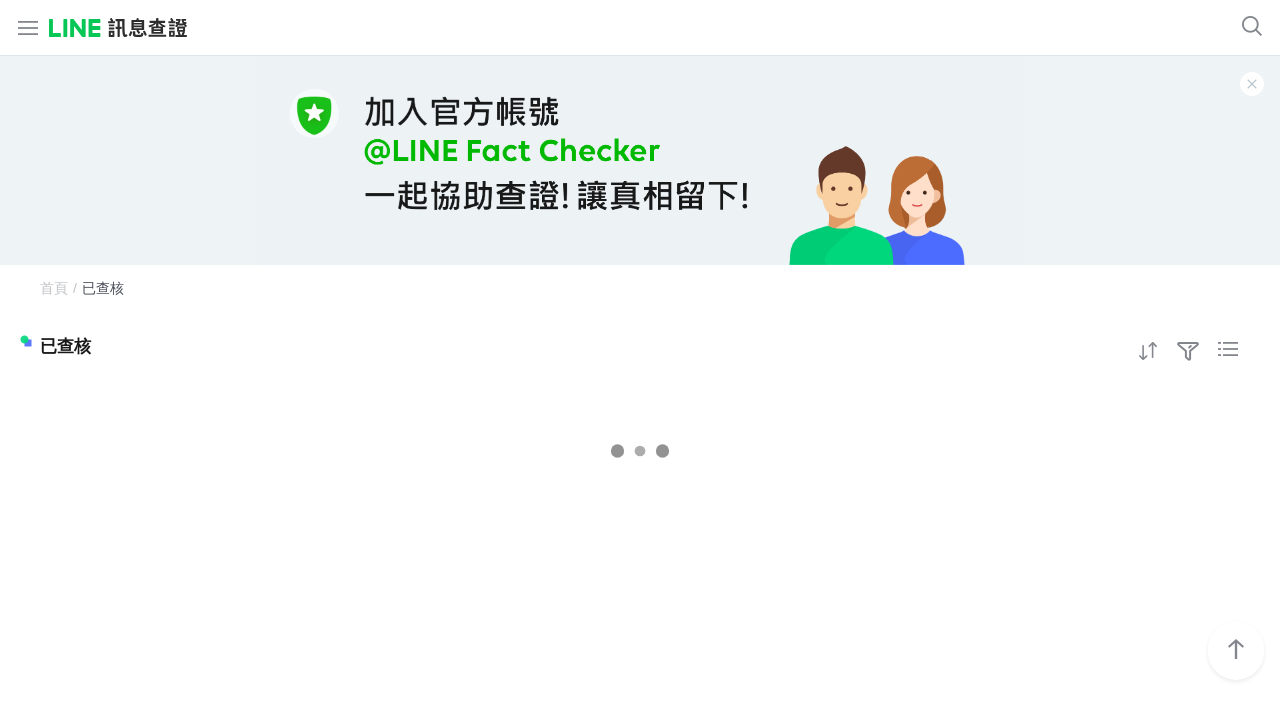

Waited for table to reload after navigation back
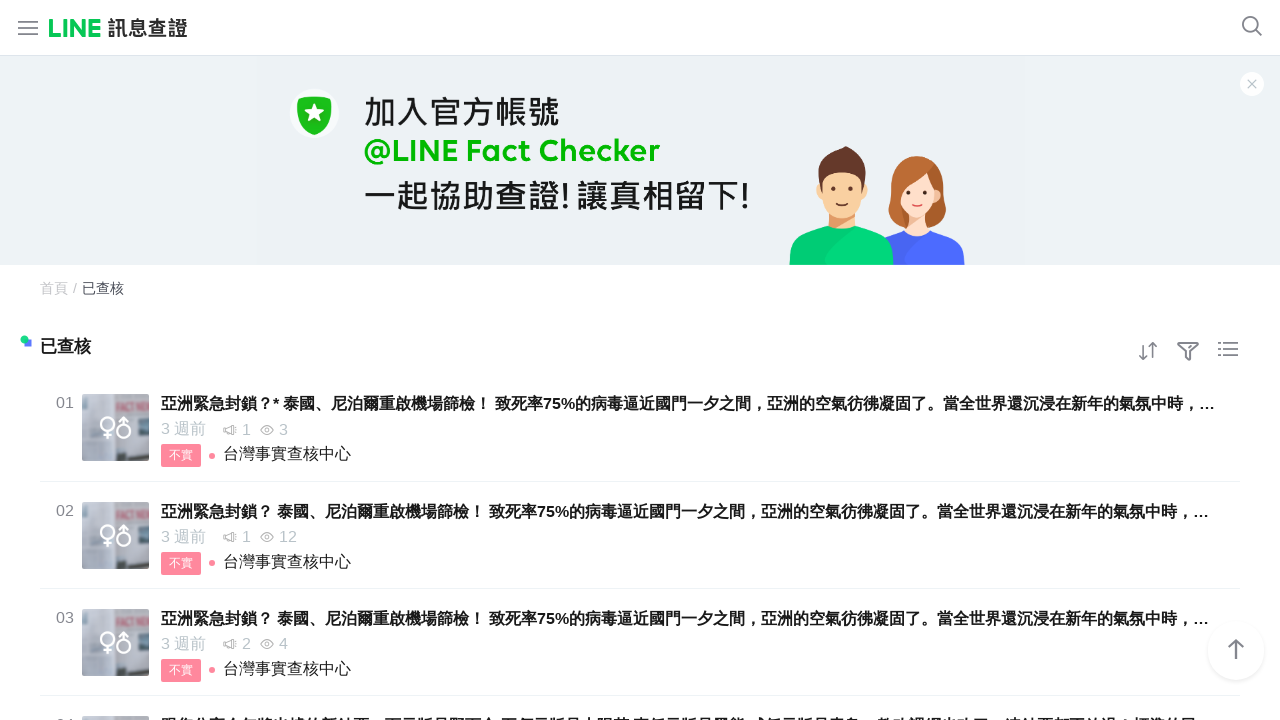

Located status element for row 4
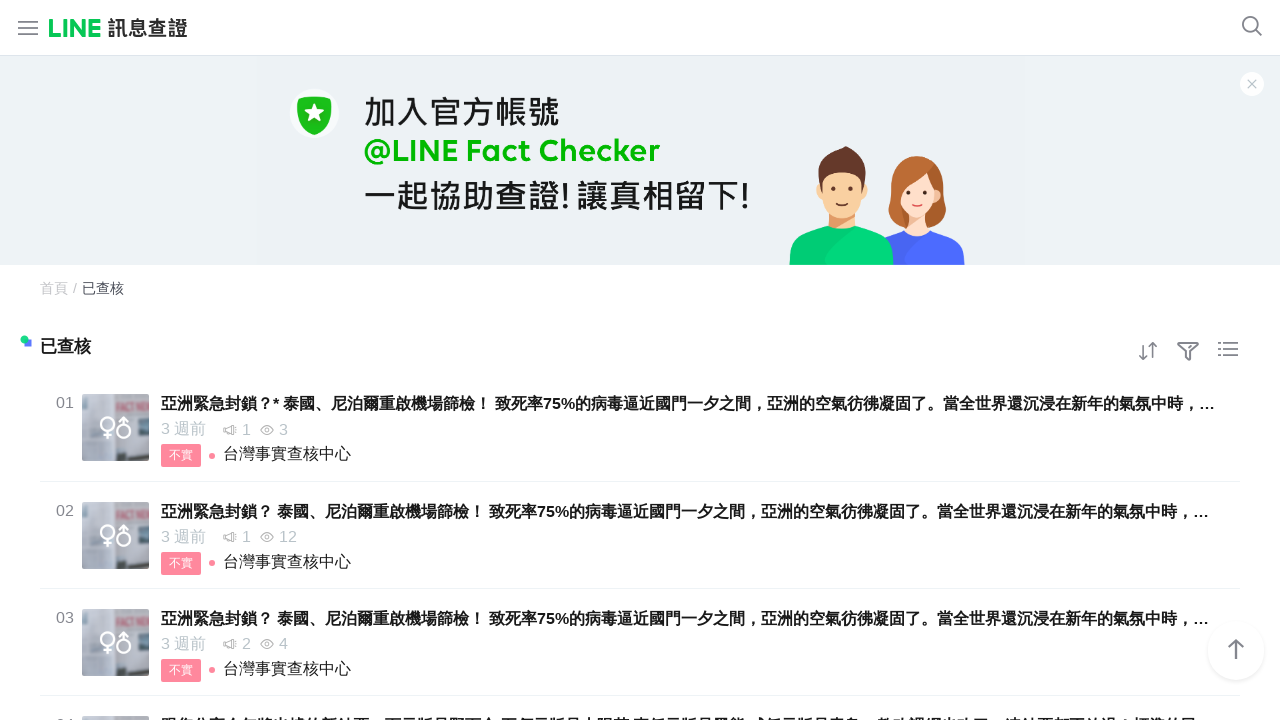

Found '不實' (false) status in row 4
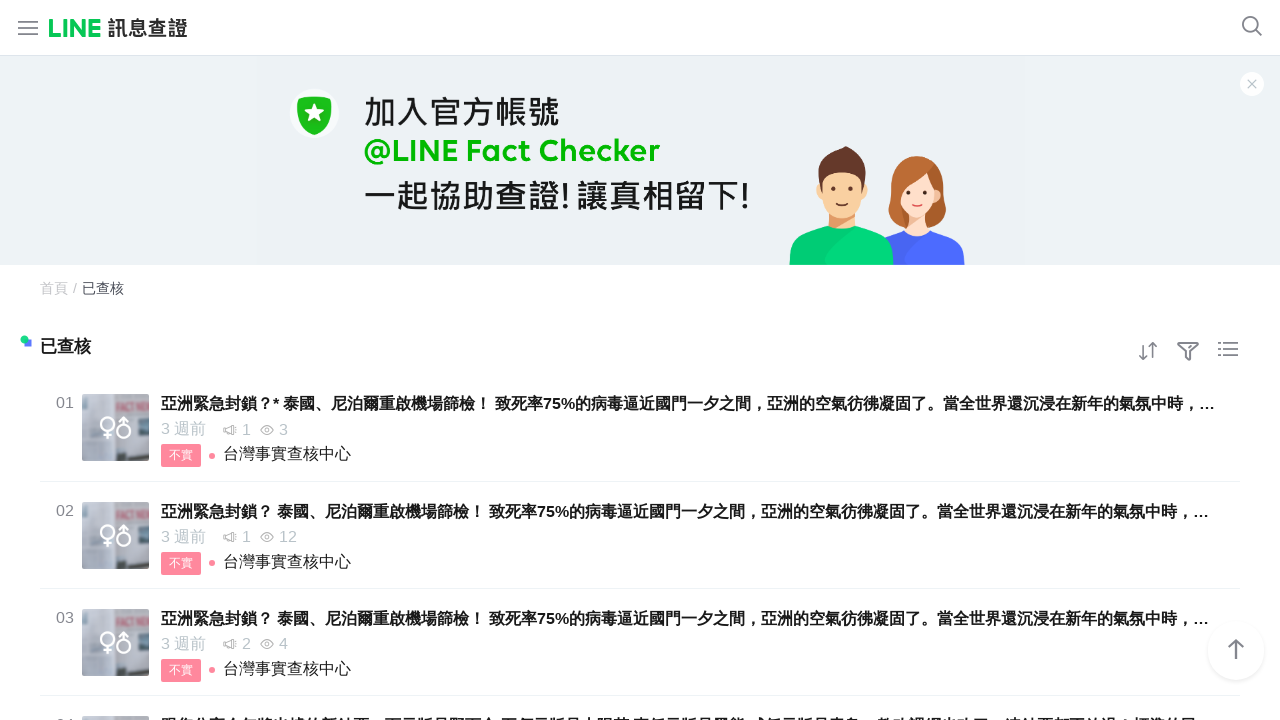

Clicked on row 4 to view details at (720, 712) on xpath=//*[@id="app"]/div[2]/div[2]/div[2]/div/div[2]/div[2]/table/tbody/tr[4]/td
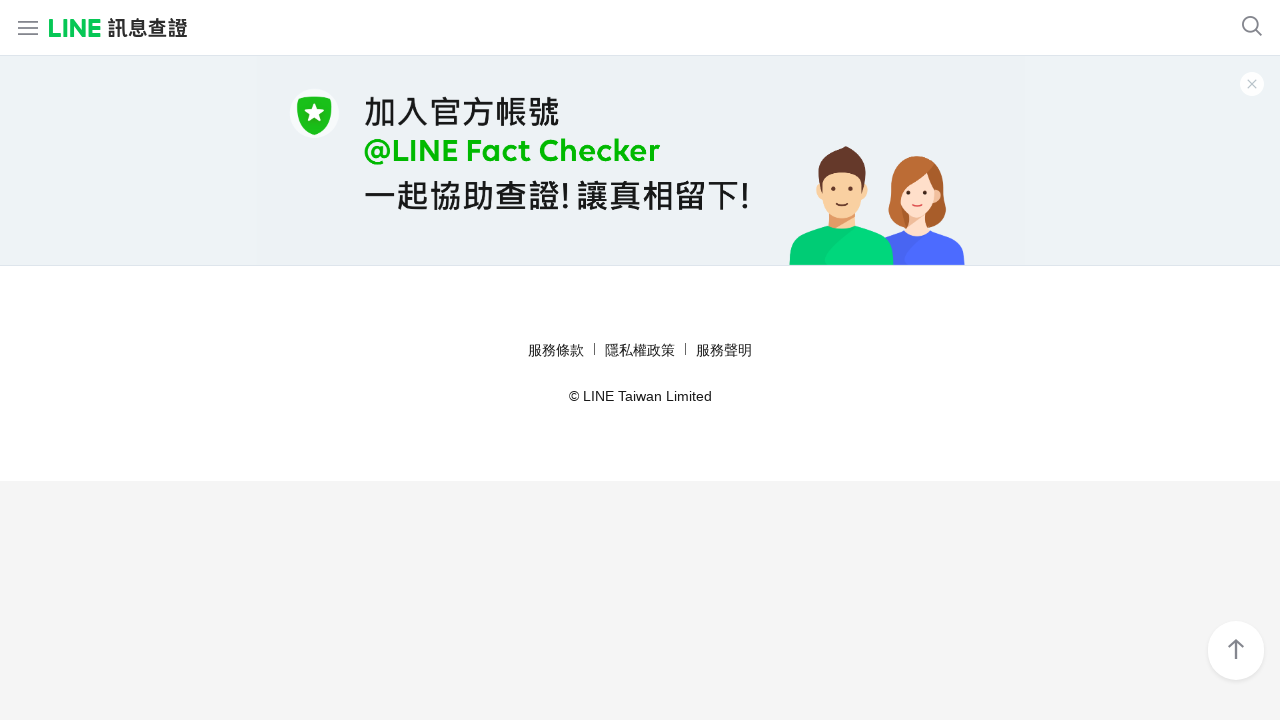

Waited for detail page to load (networkidle)
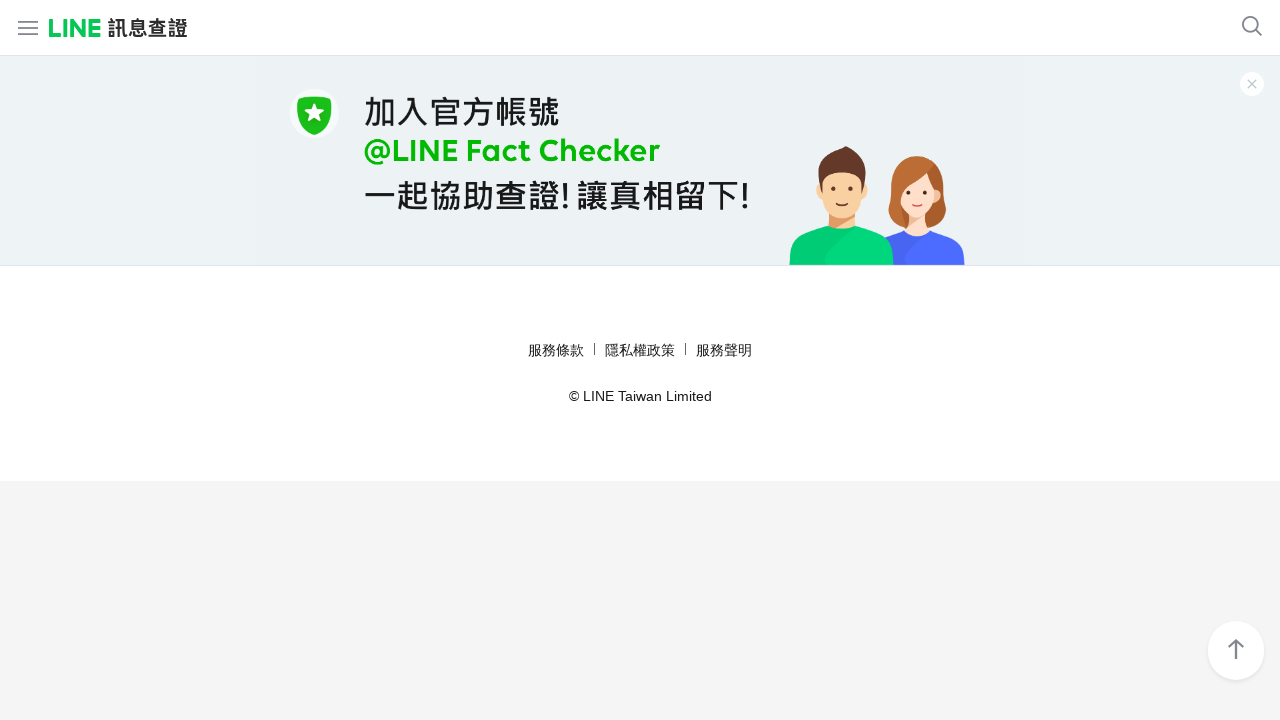

Waited for detail page heading to be visible
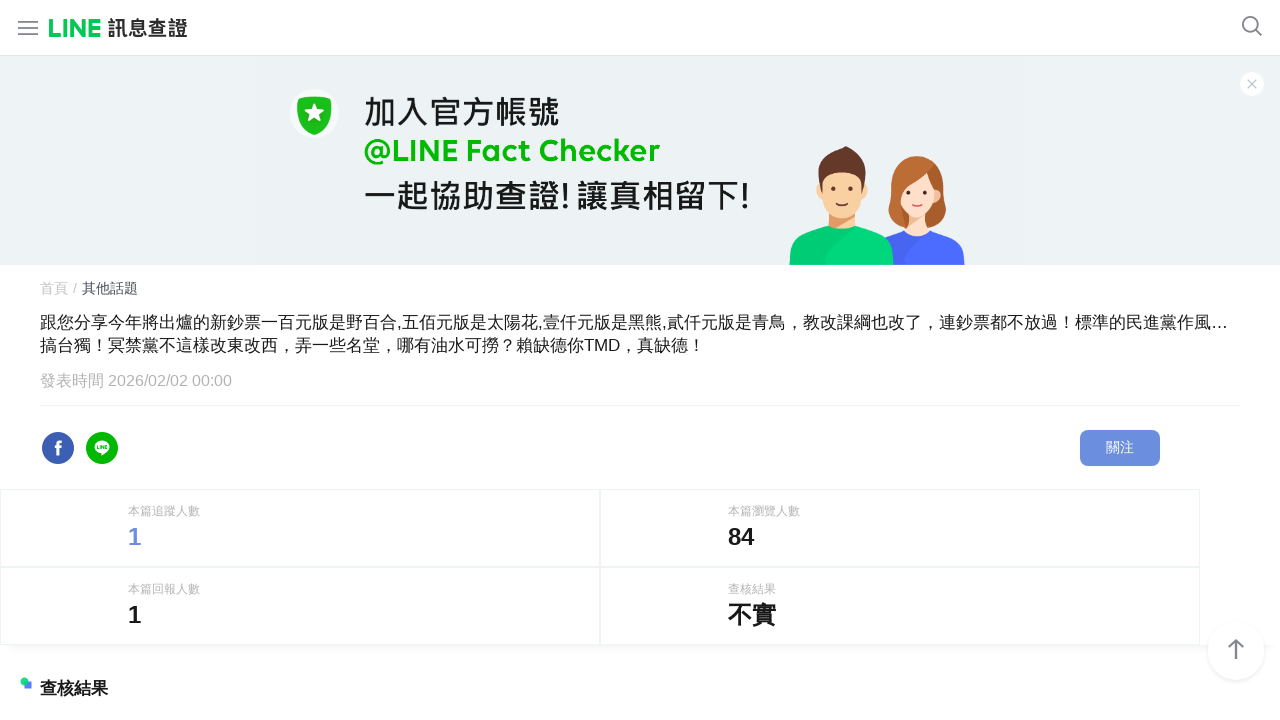

Navigated back to fact-checker list
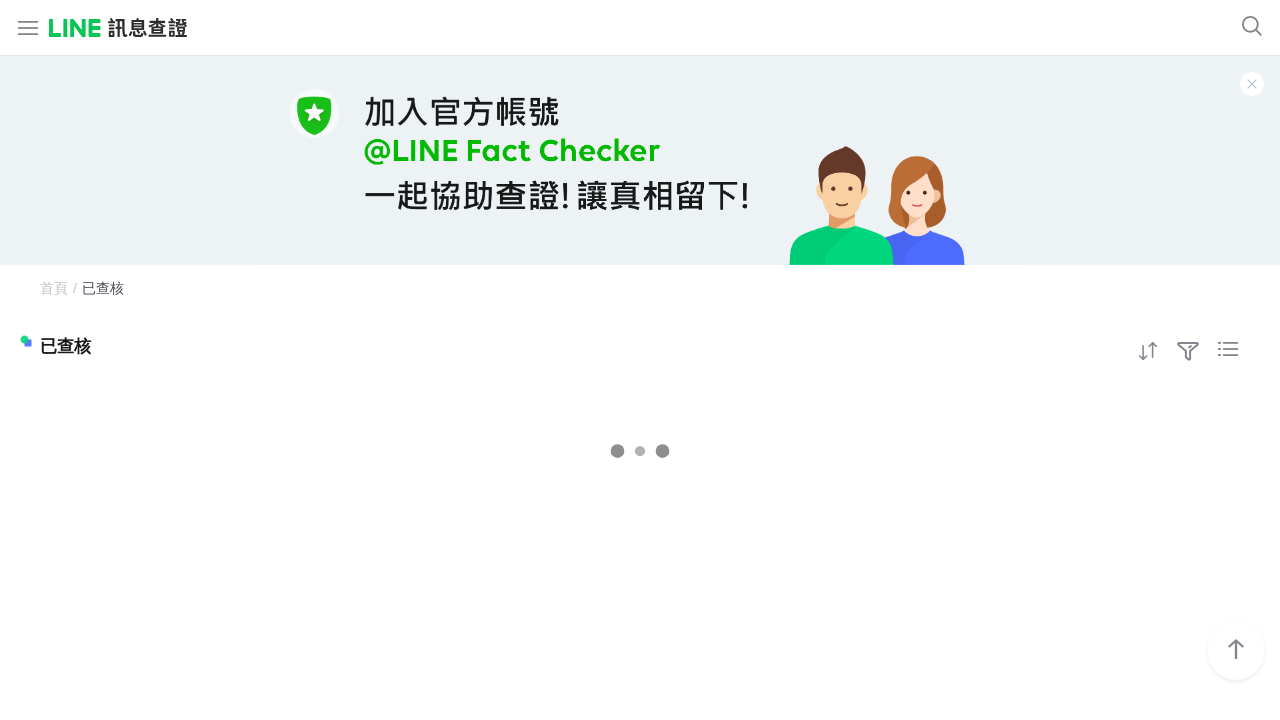

Waited for table to reload after navigation back
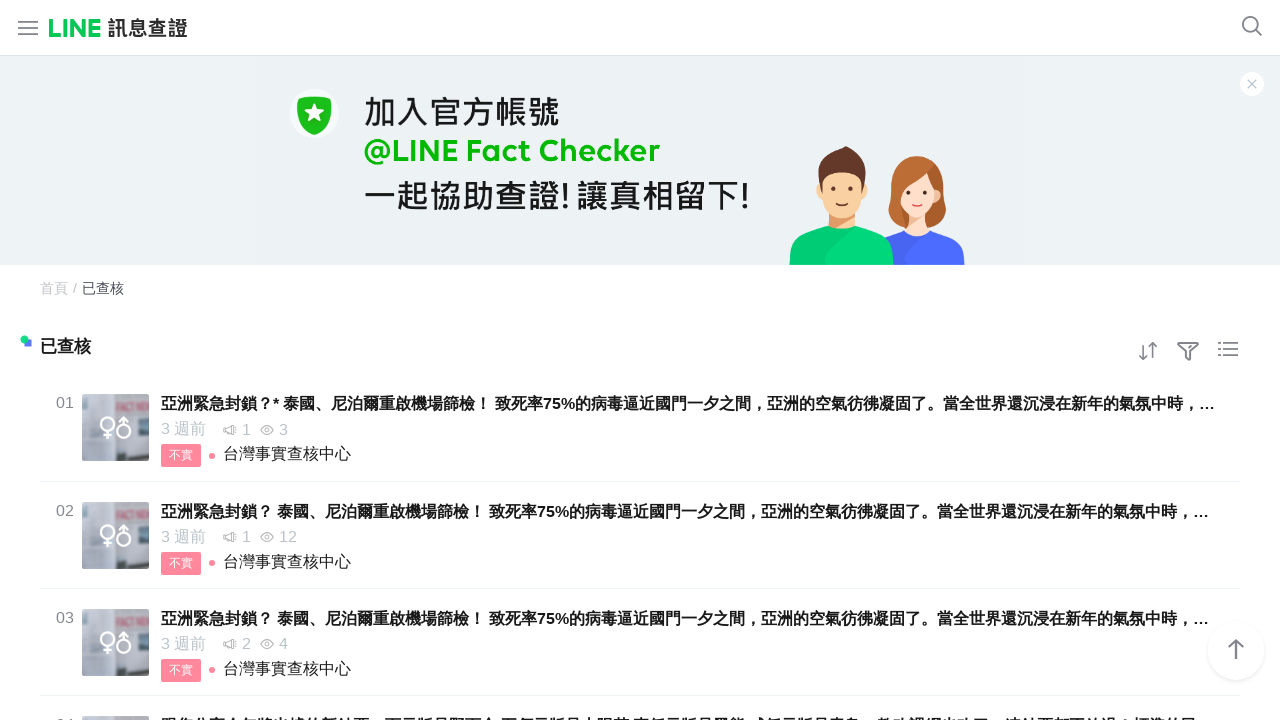

Located status element for row 5
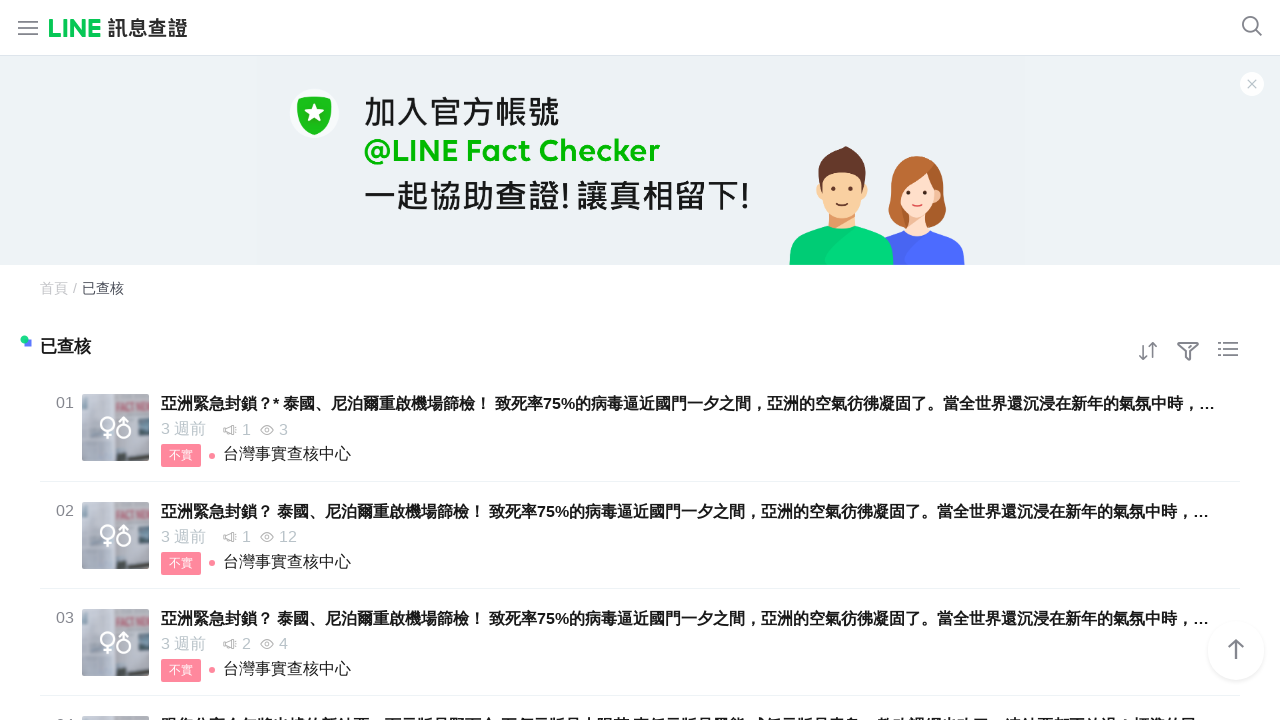

Found '不實' (false) status in row 5
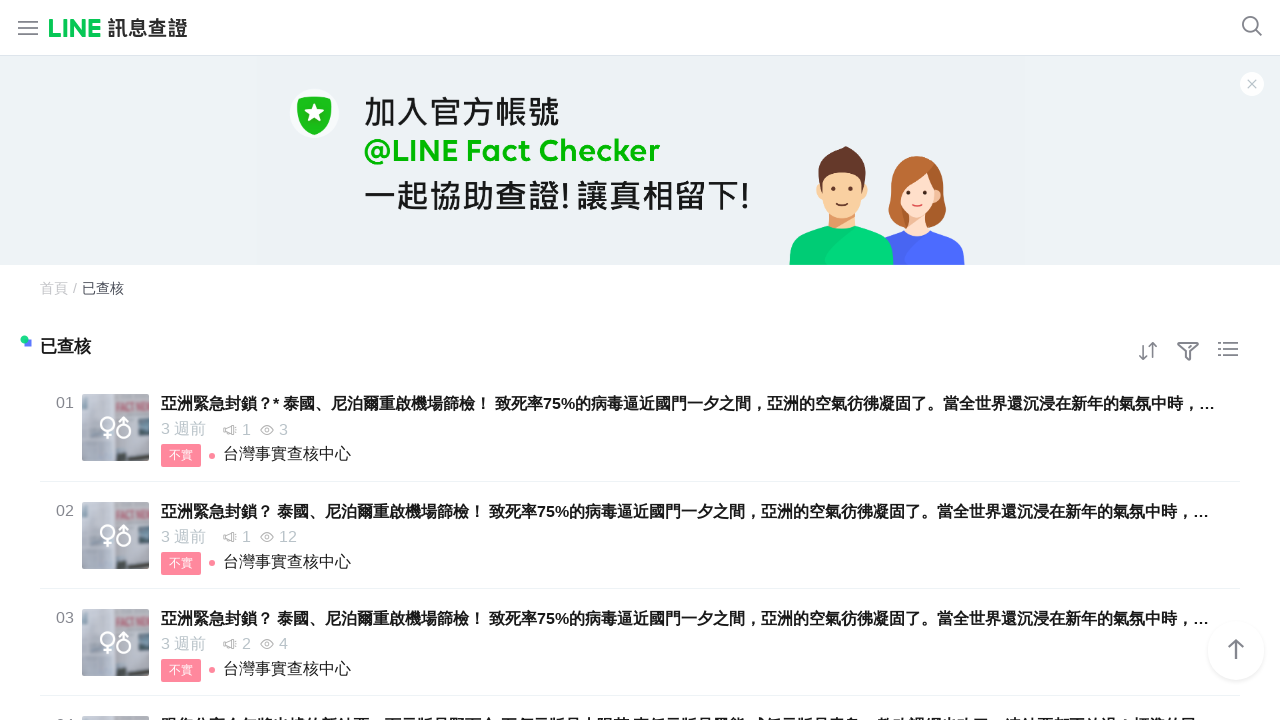

Clicked on row 5 to view details at (289, 360) on xpath=//*[@id="app"]/div[2]/div[2]/div[2]/div/div[2]/div[2]/table/tbody/tr[5]/td
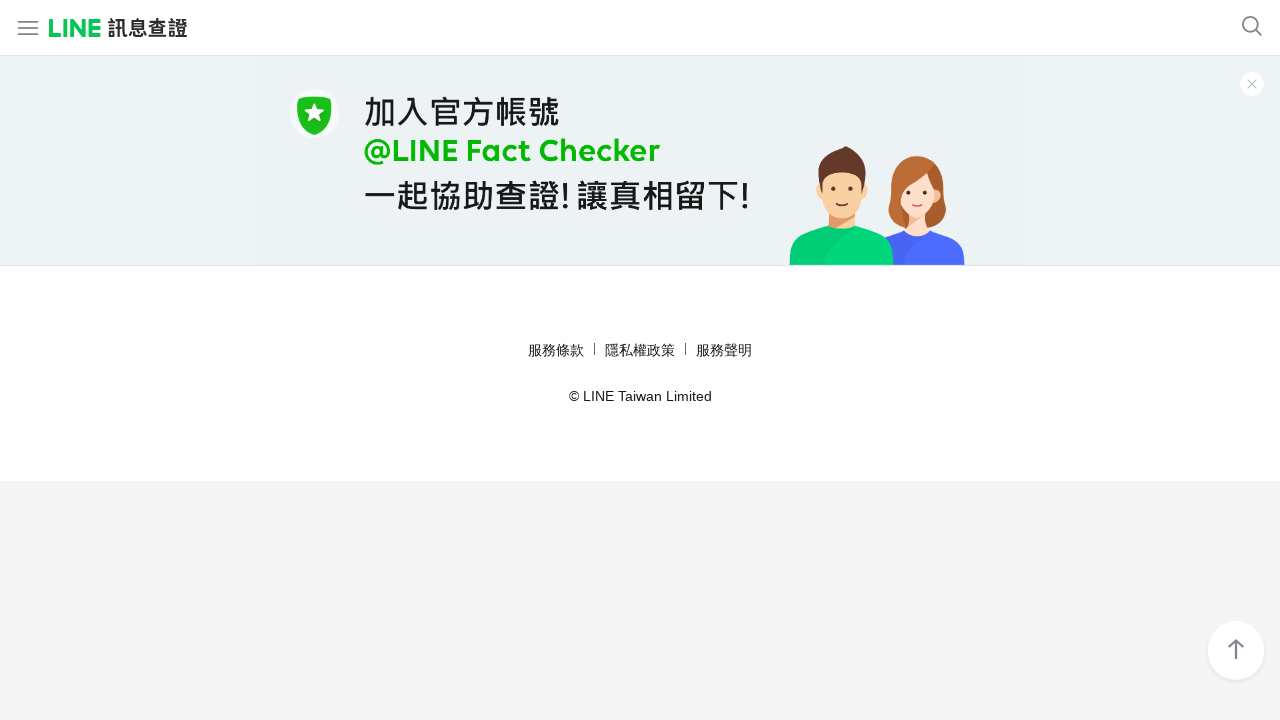

Waited for detail page to load (networkidle)
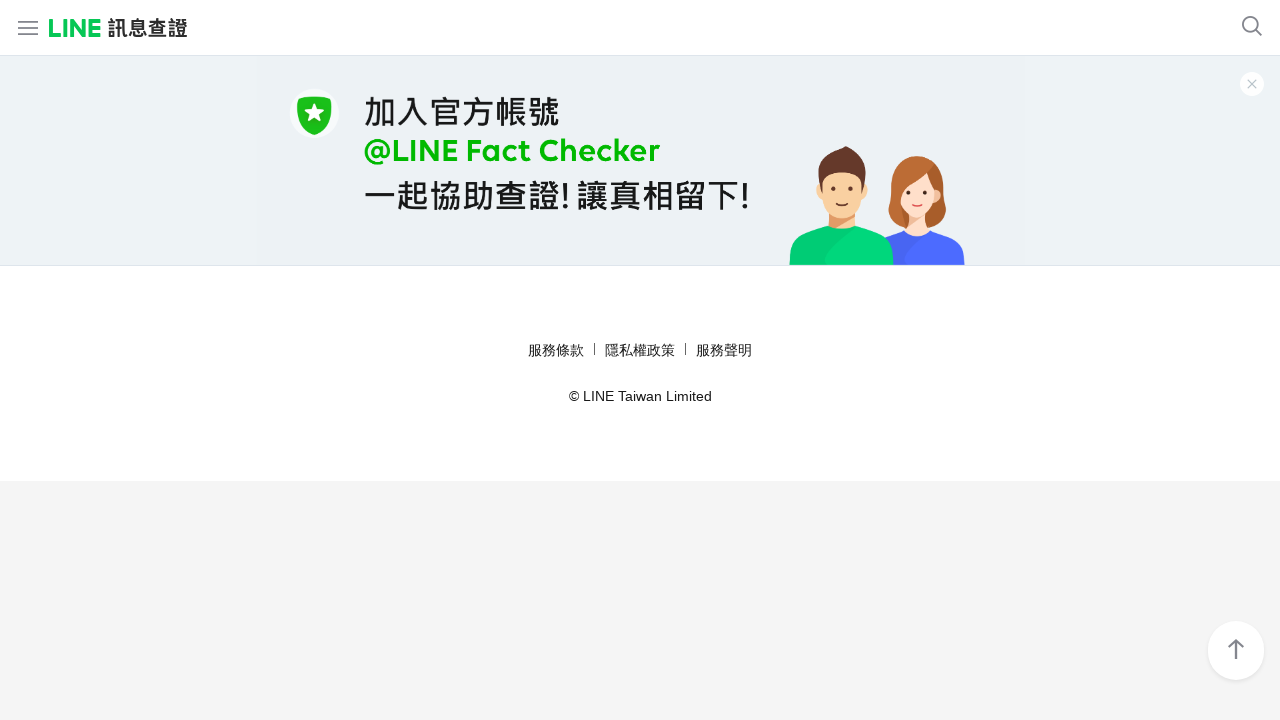

Waited for detail page heading to be visible
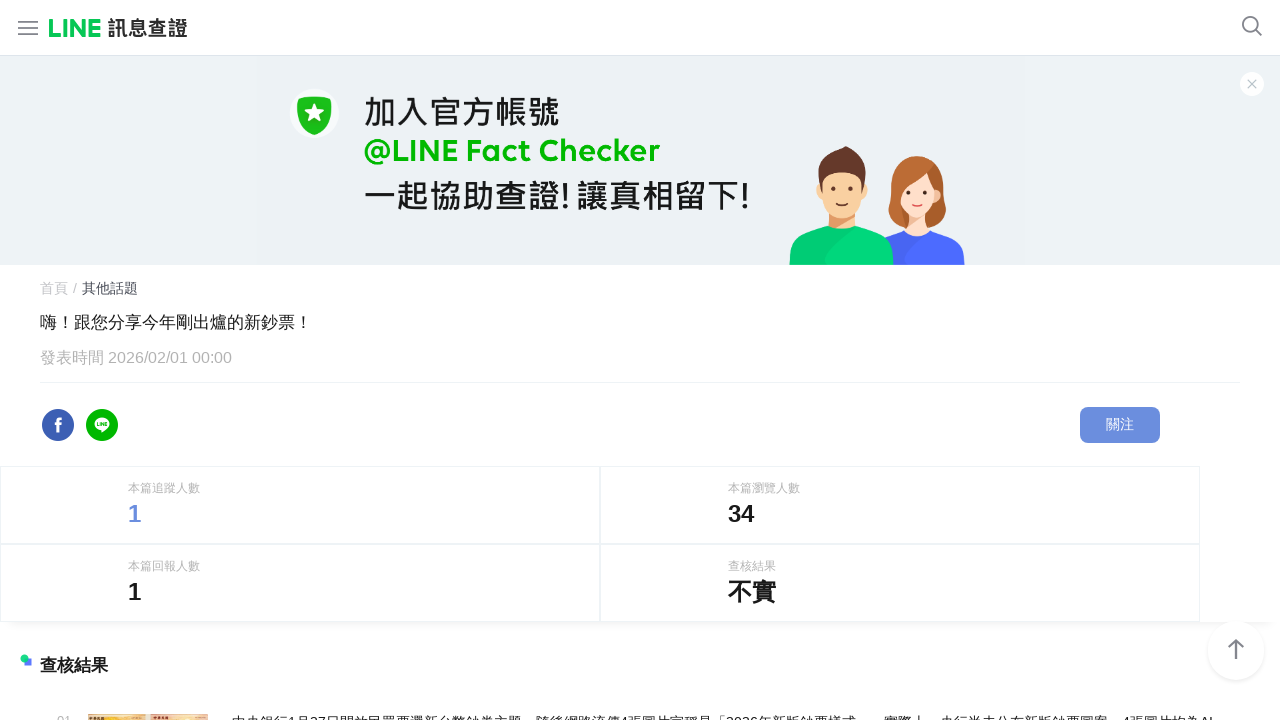

Navigated back to fact-checker list
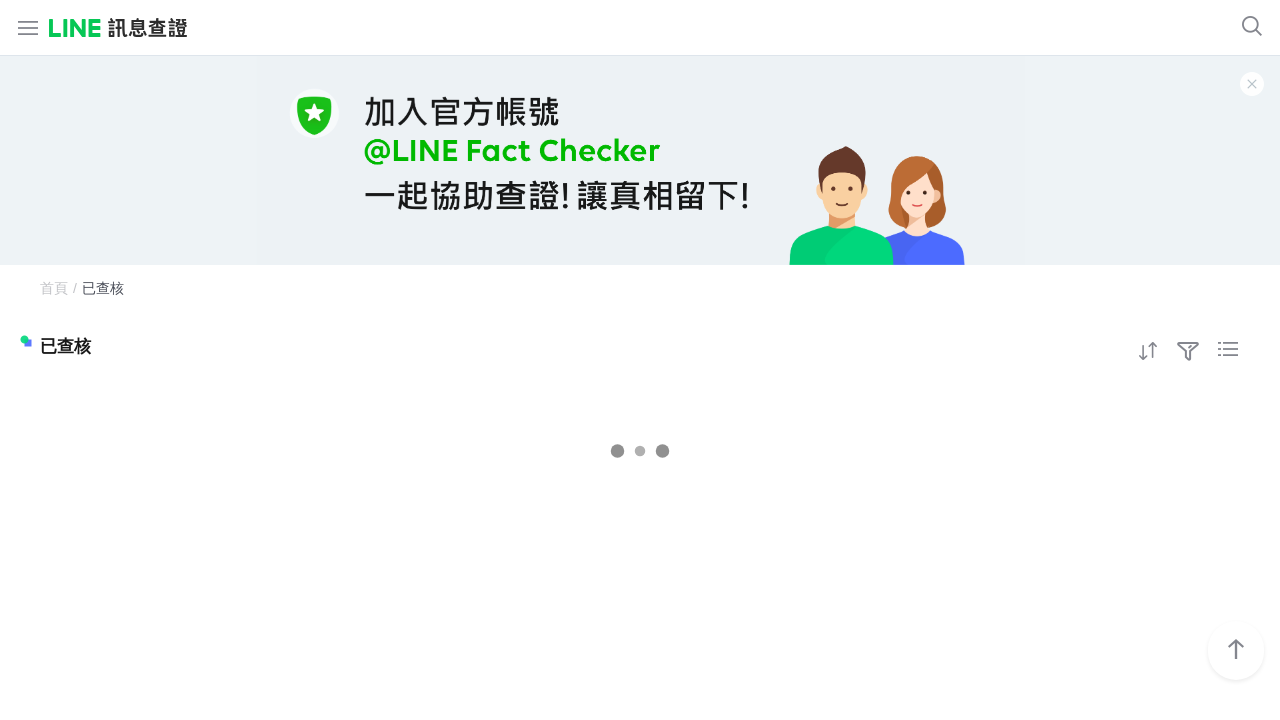

Waited for table to reload after navigation back
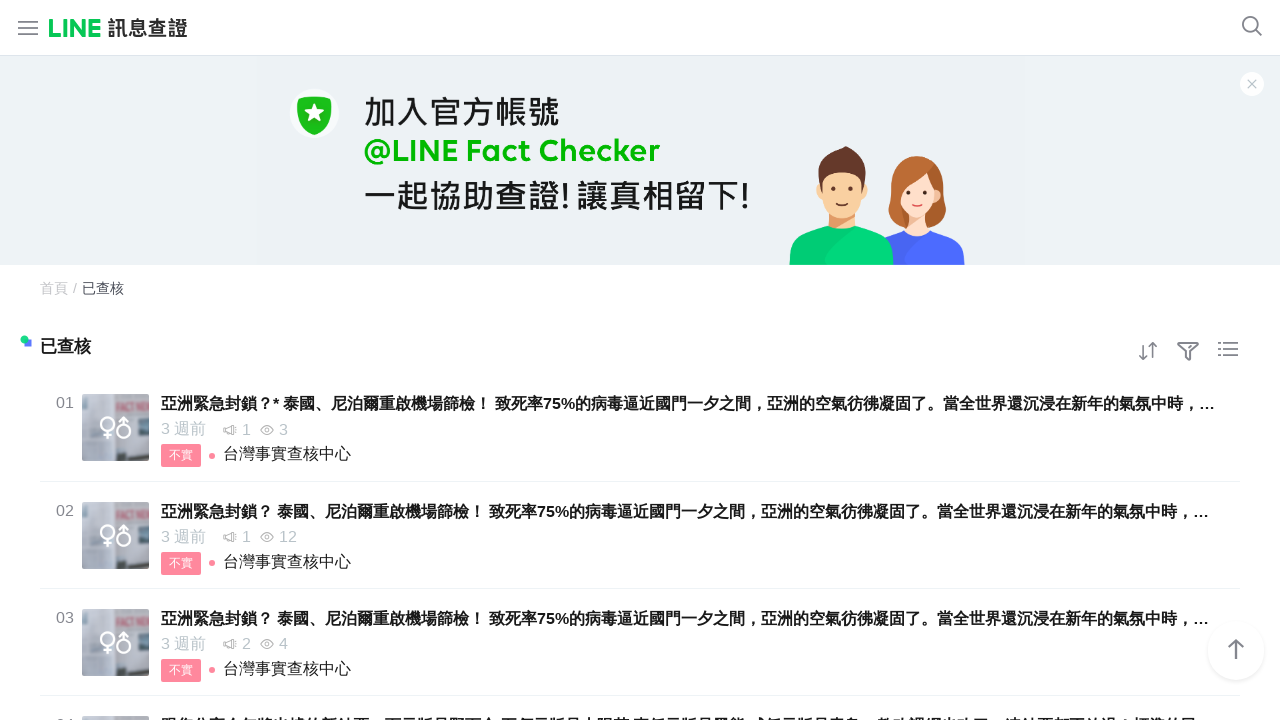

Located status element for row 6
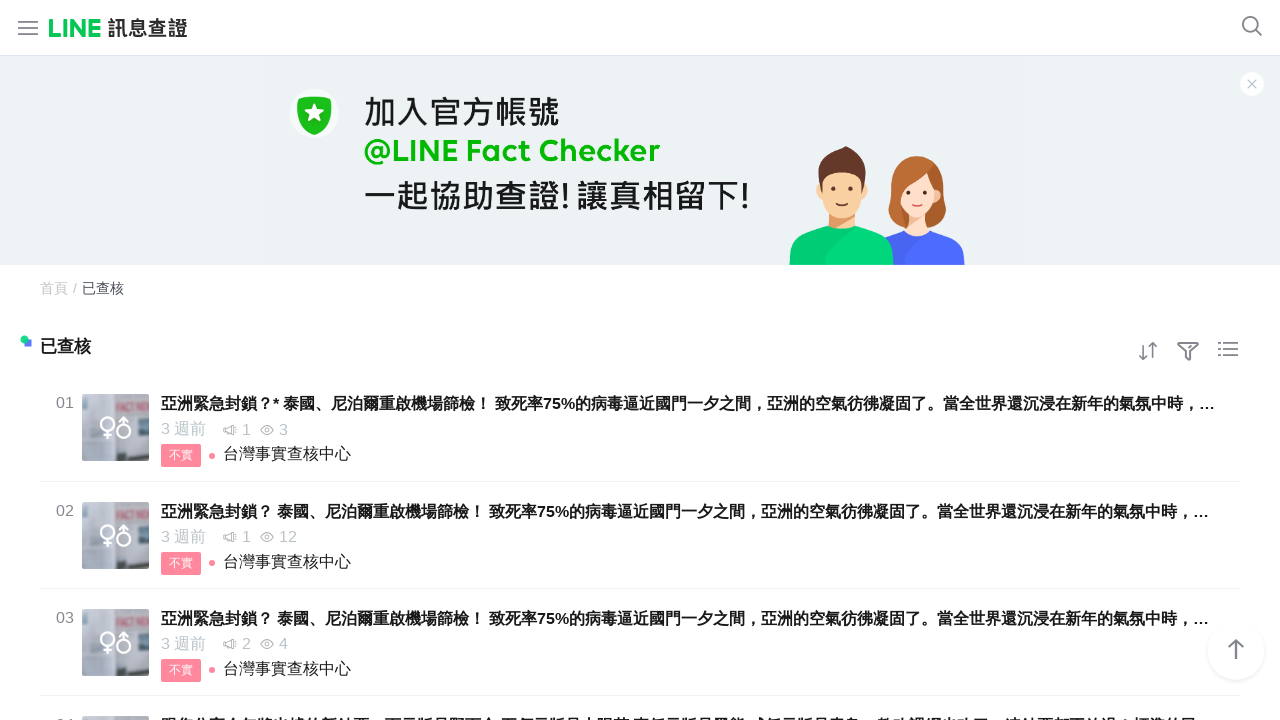

Found '不實' (false) status in row 6
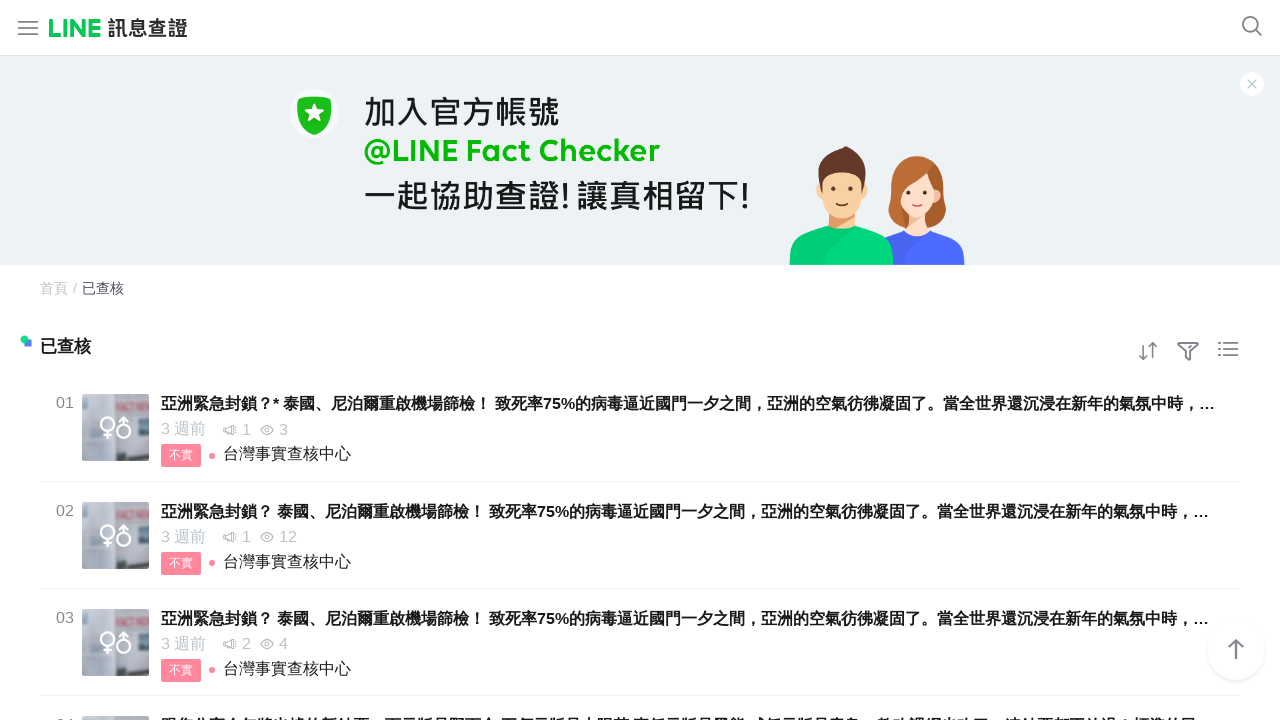

Clicked on row 6 to view details at (720, 360) on xpath=//*[@id="app"]/div[2]/div[2]/div[2]/div/div[2]/div[2]/table/tbody/tr[6]/td
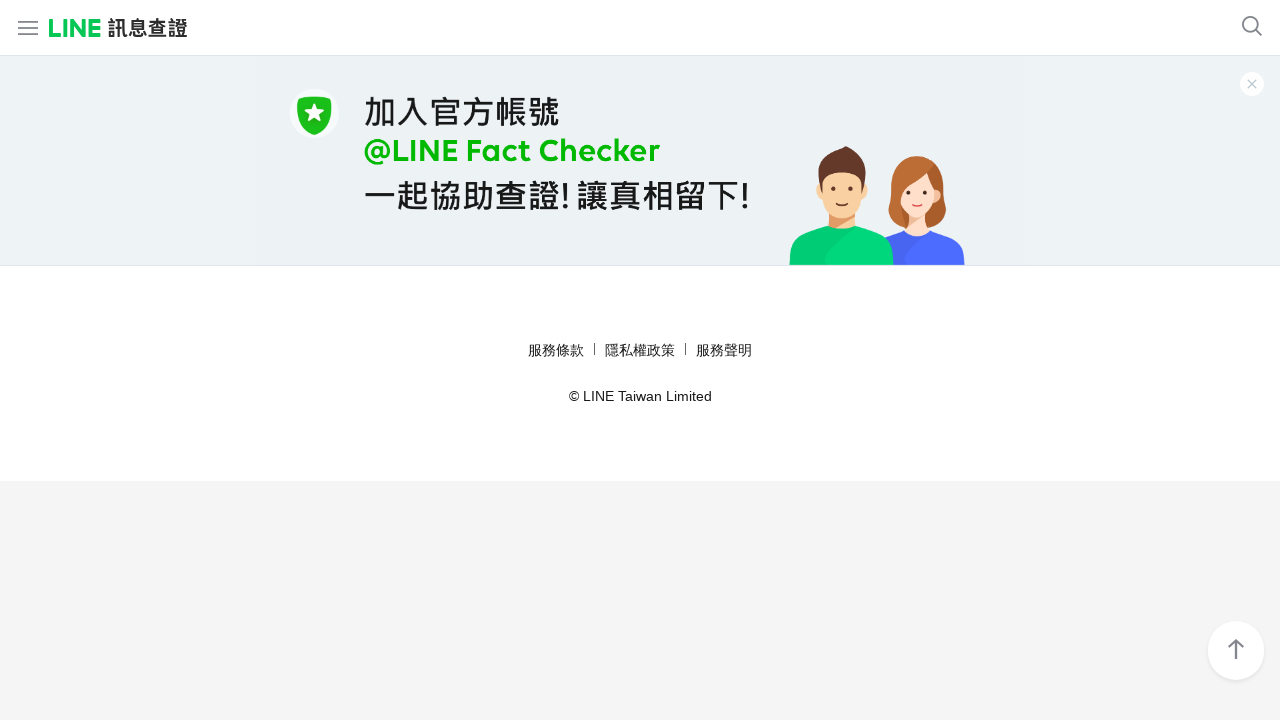

Waited for detail page to load (networkidle)
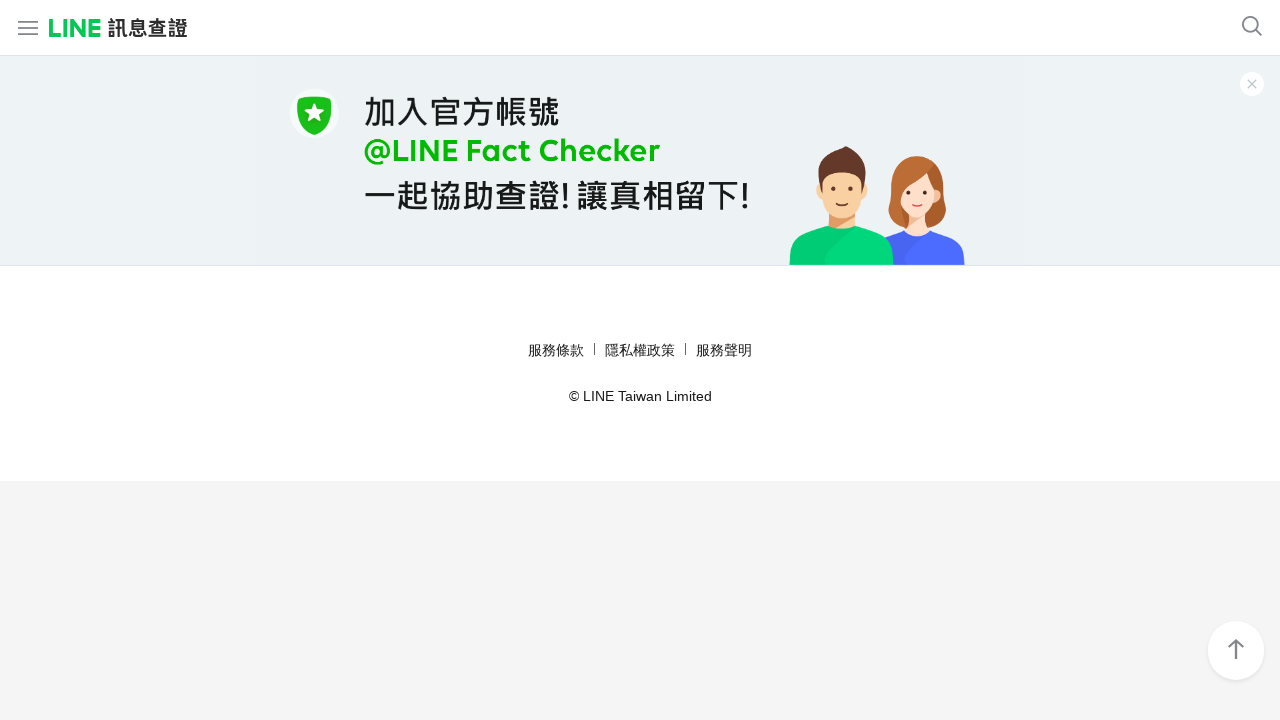

Waited for detail page heading to be visible
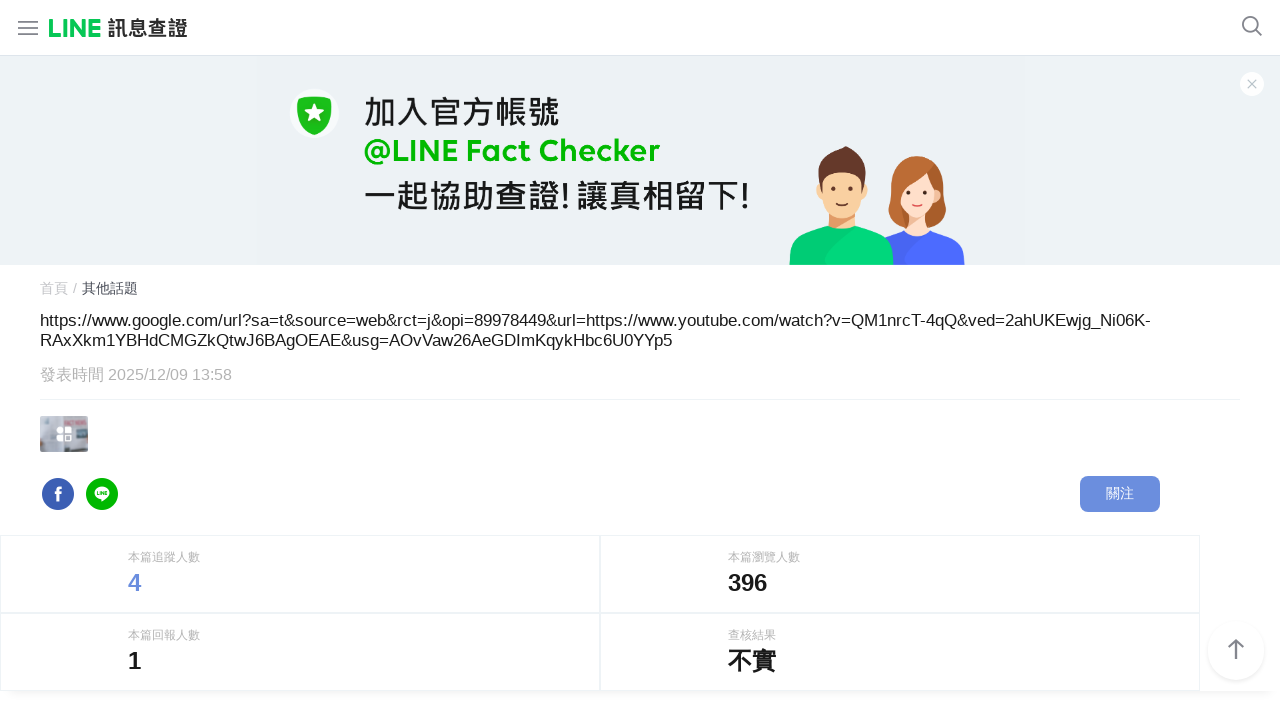

Navigated back to fact-checker list
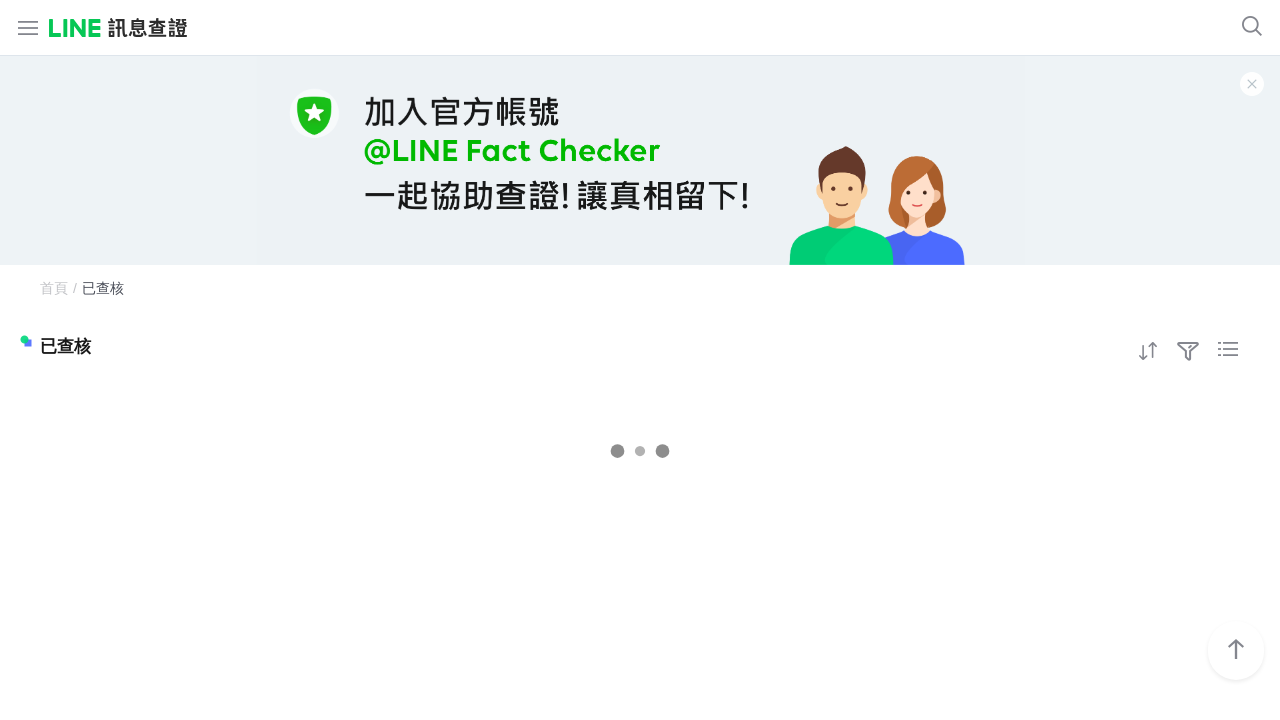

Waited for table to reload after navigation back
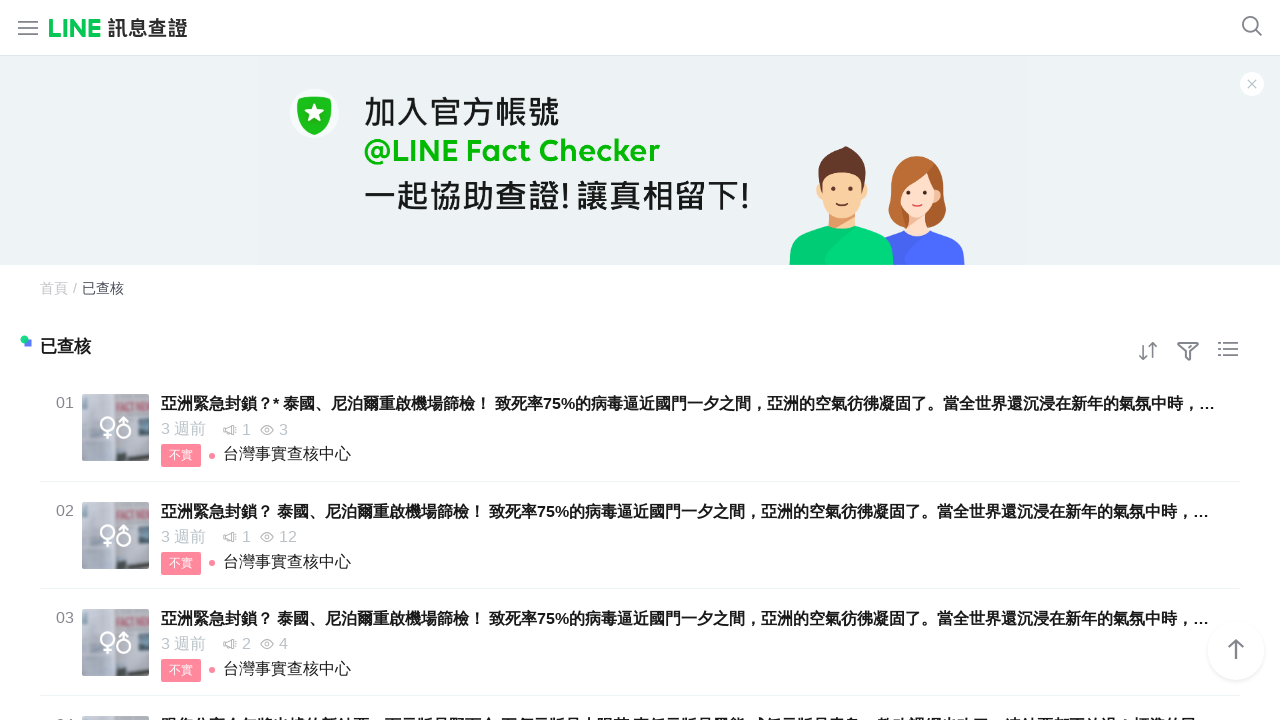

Located status element for row 7
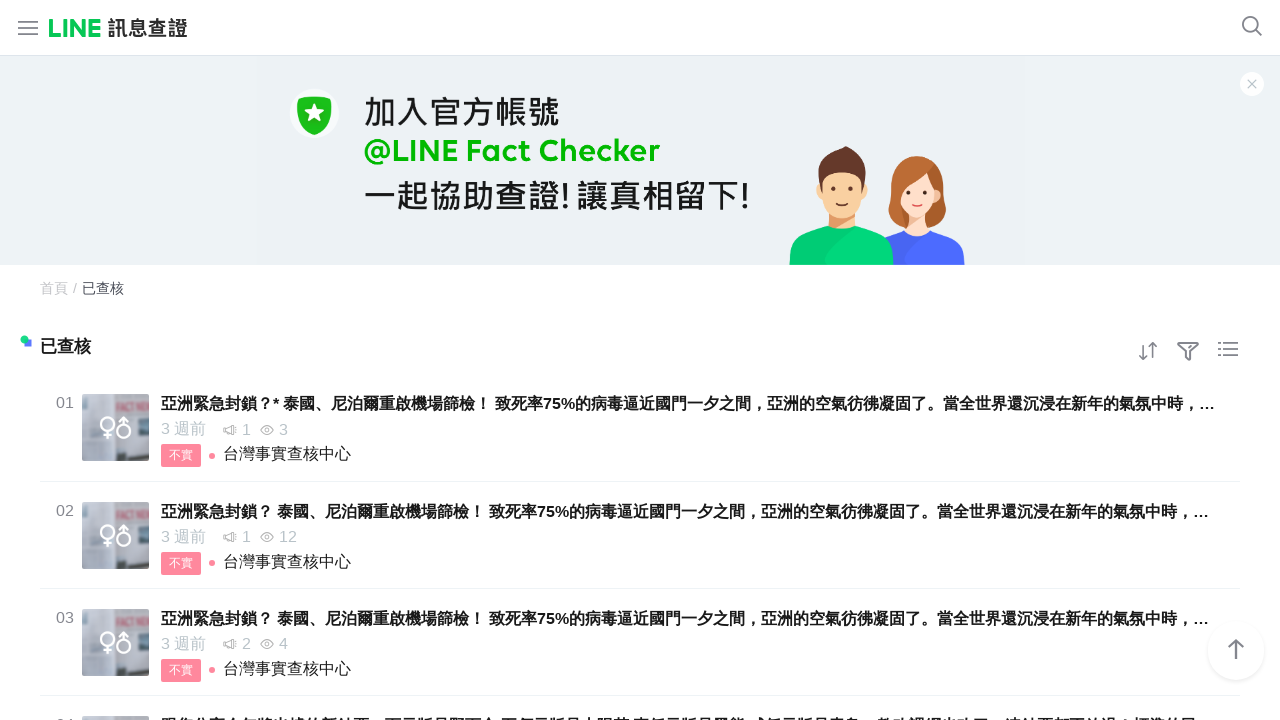

Located status element for row 8
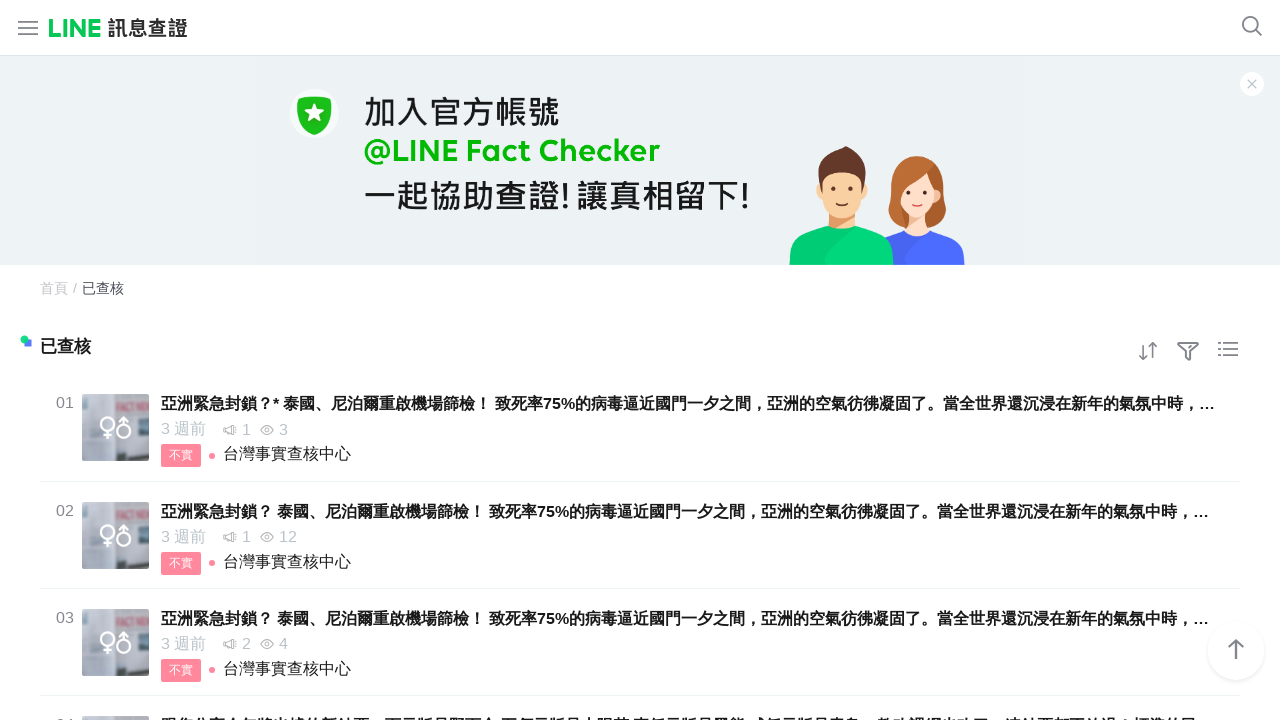

Located status element for row 9
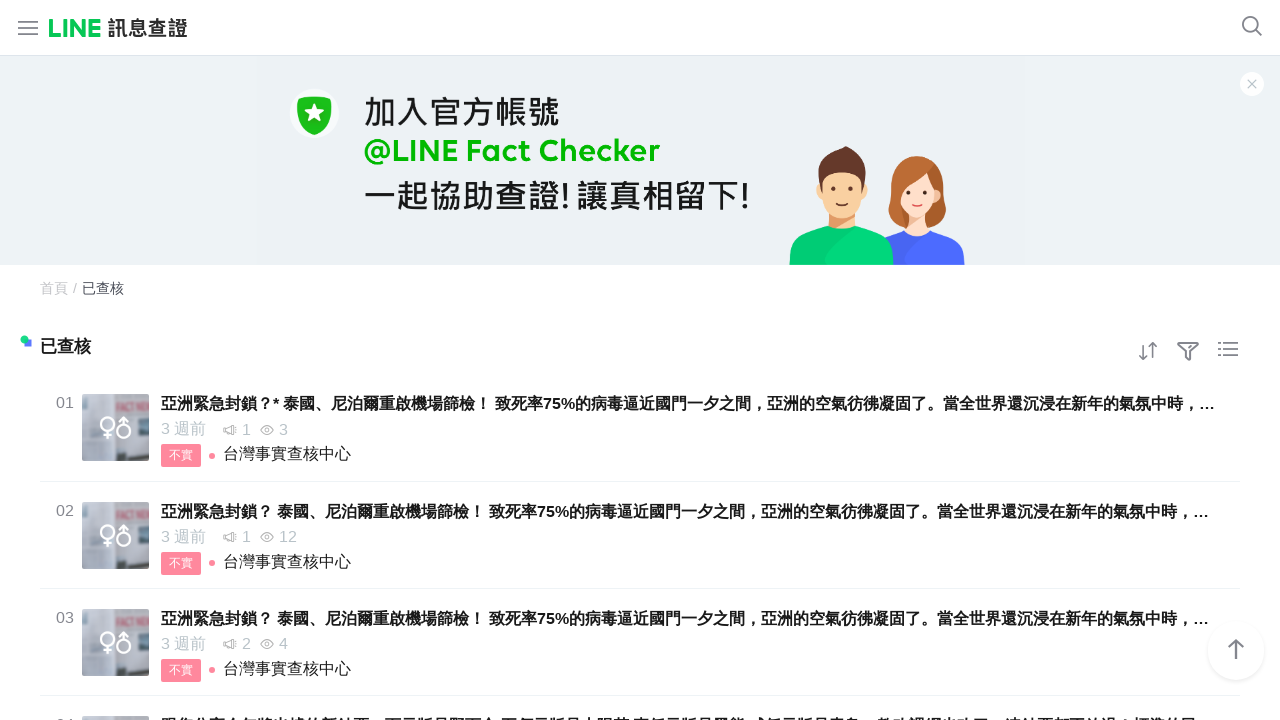

Located status element for row 10
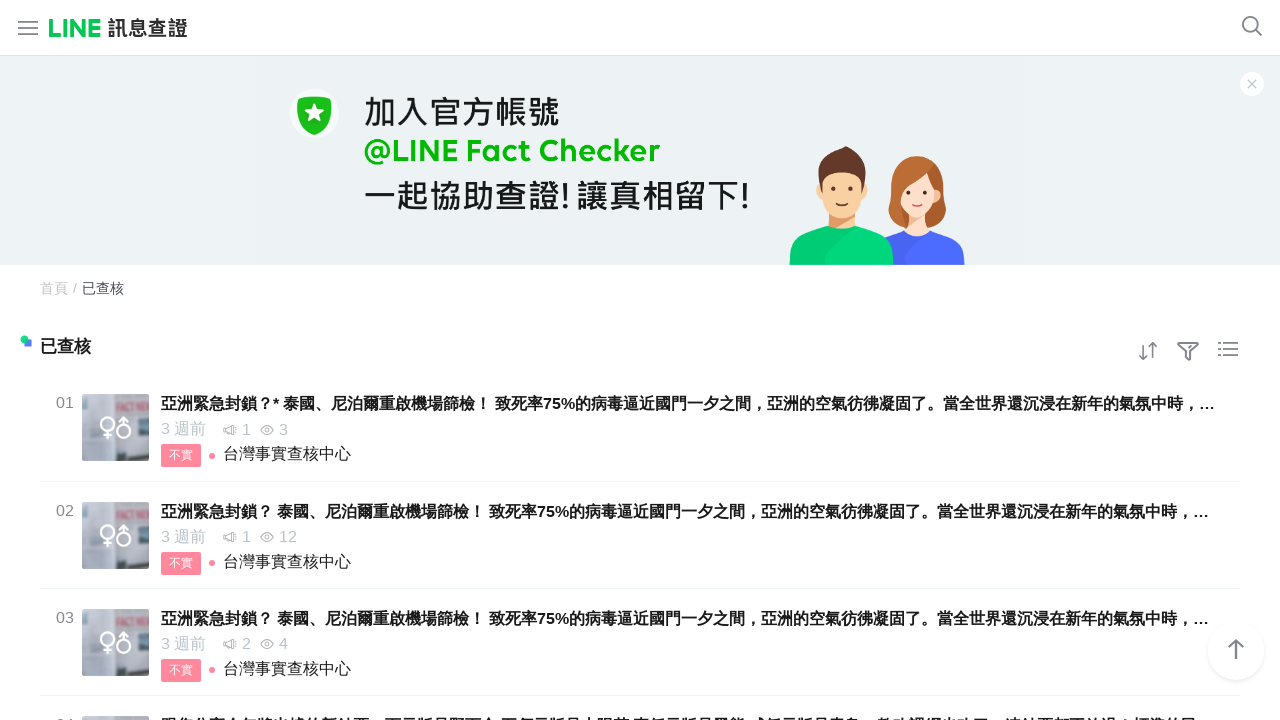

Located status element for row 11
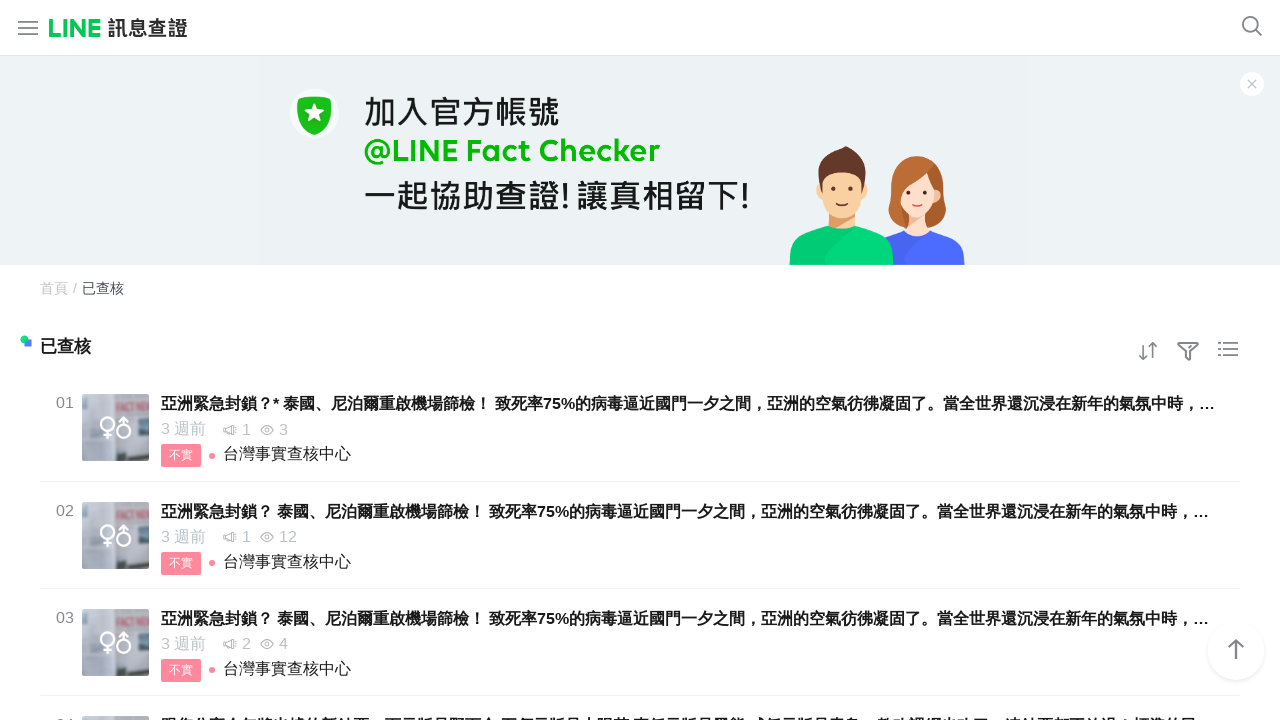

Located status element for row 12
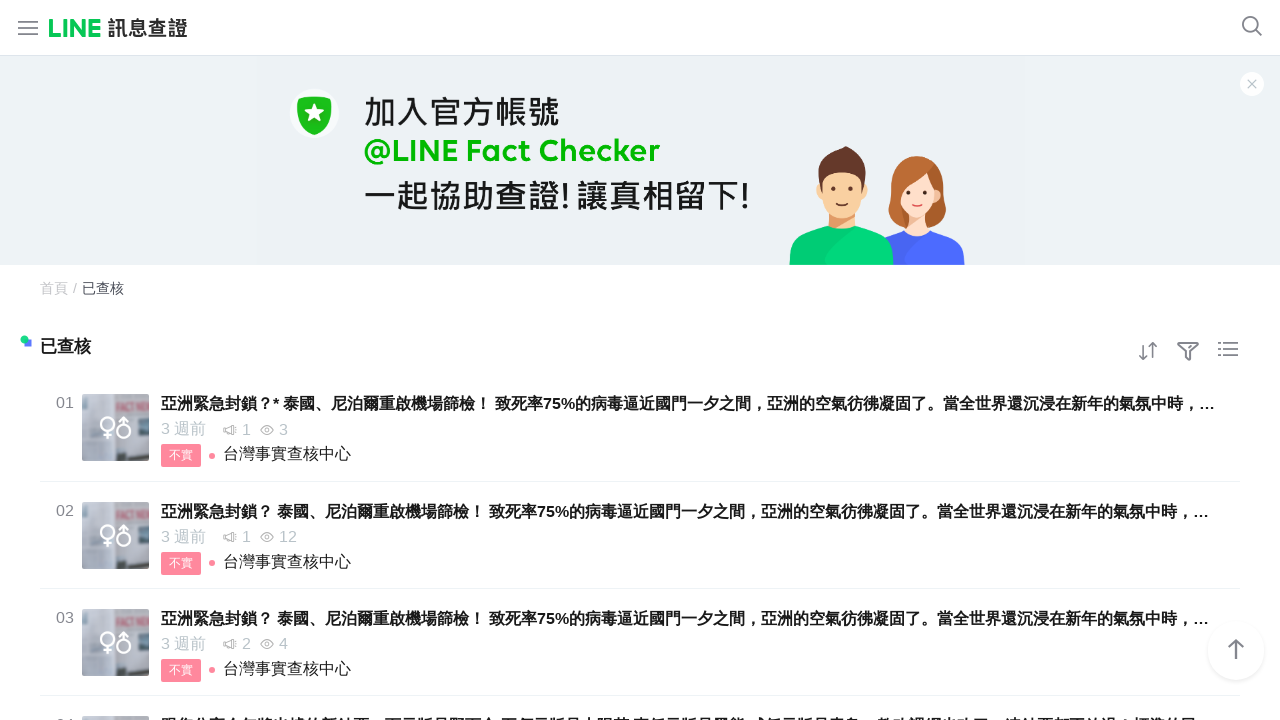

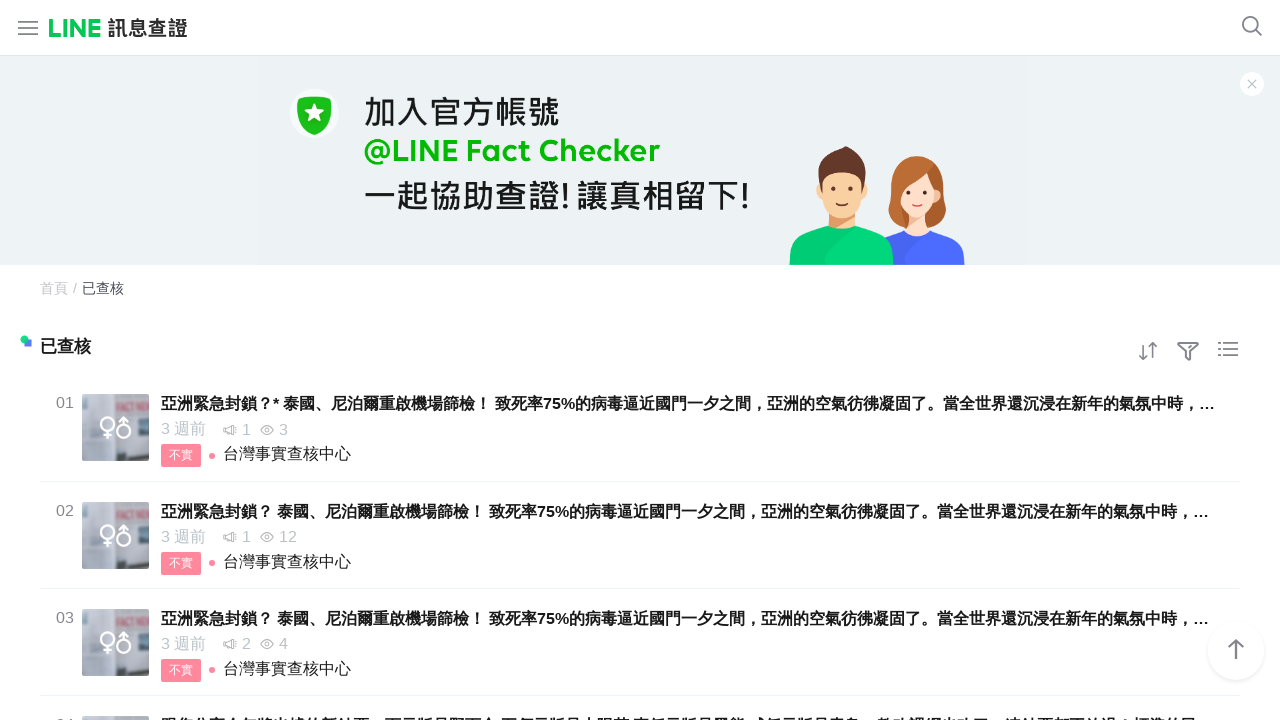